Tests navigating through all pages of a paginated web table and checking all product checkboxes on each page

Starting URL: https://testautomationpractice.blogspot.com/#

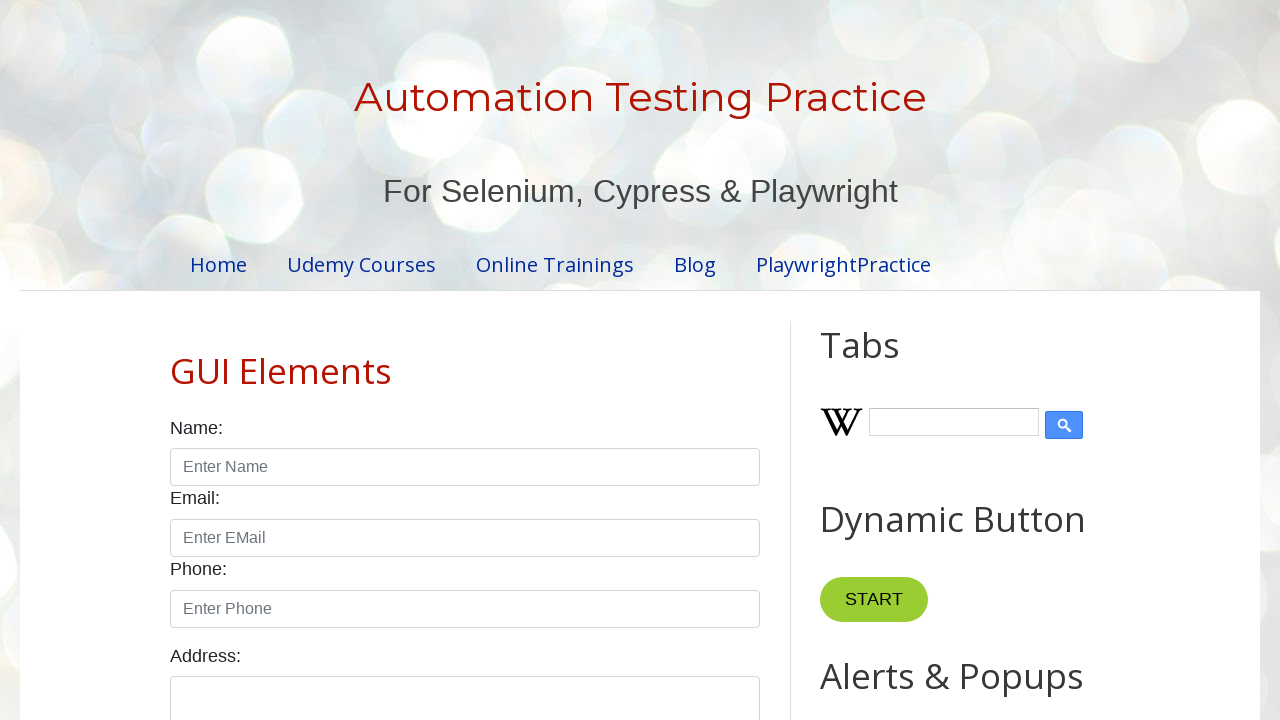

Located the product table element
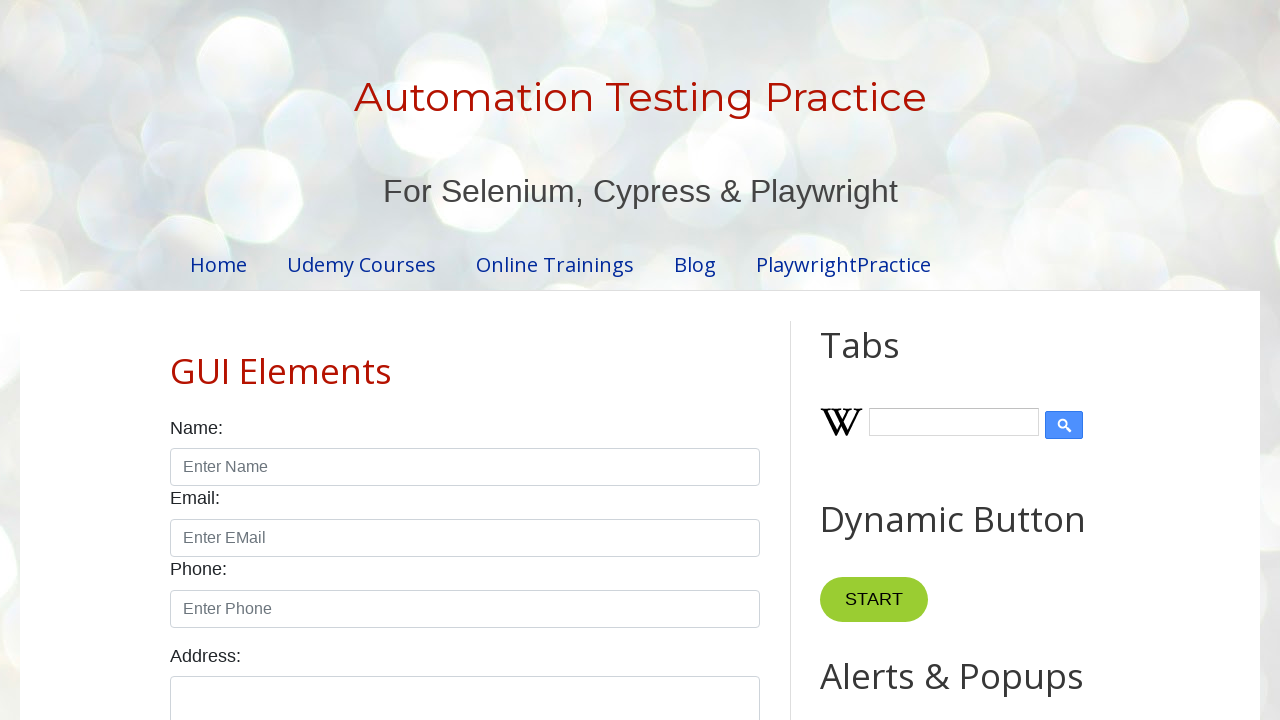

Located the pagination list element
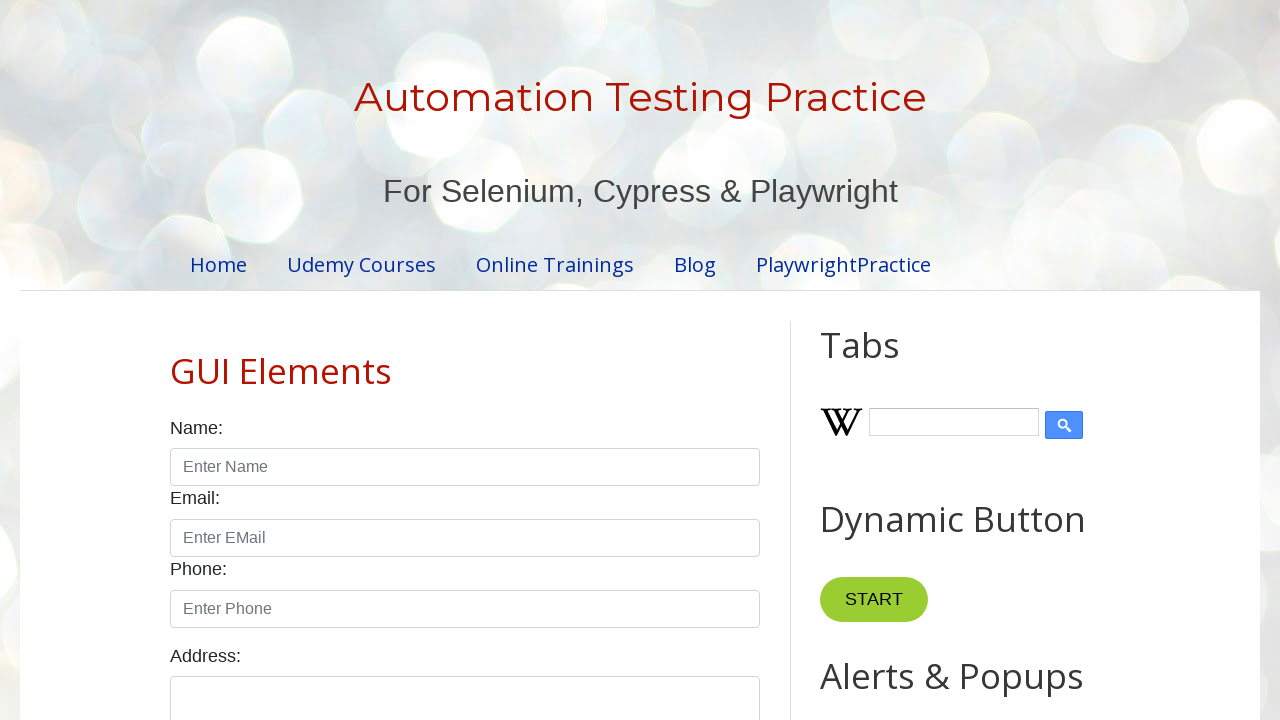

Retrieved total page count: 4 pages
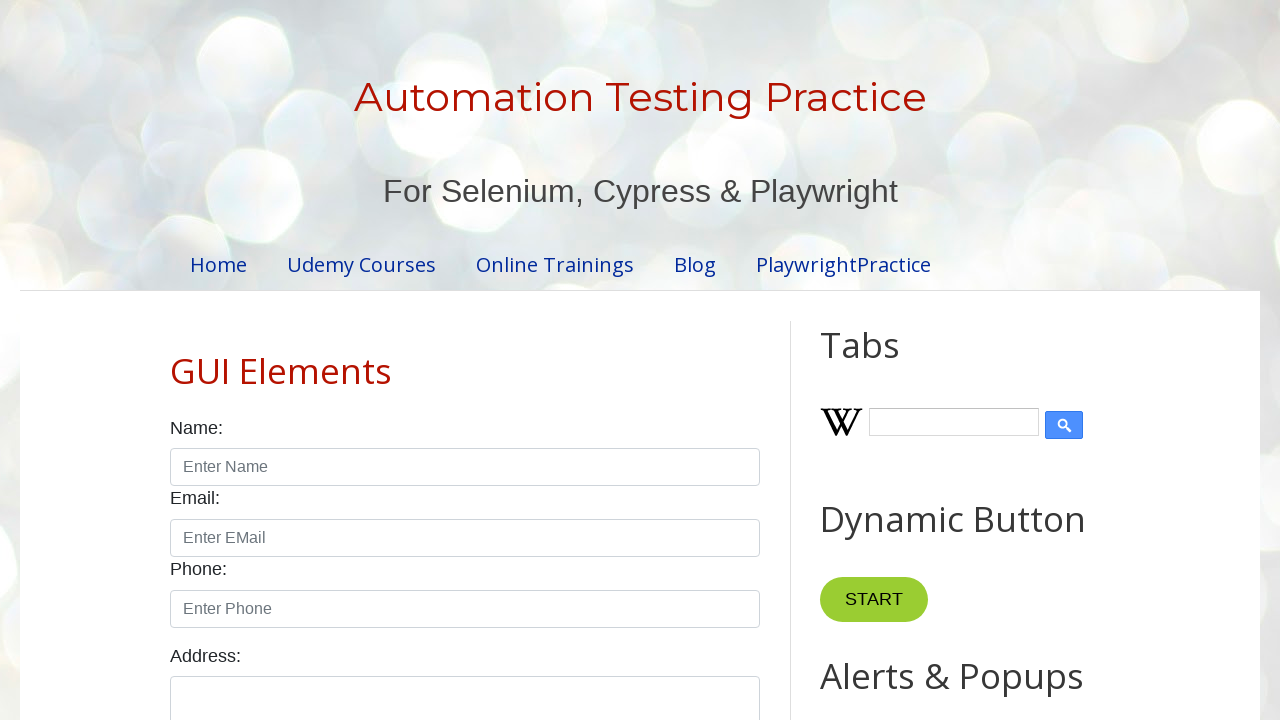

Clicked on page 1 link at (416, 361) on ul#pagination li >> nth=0 >> a
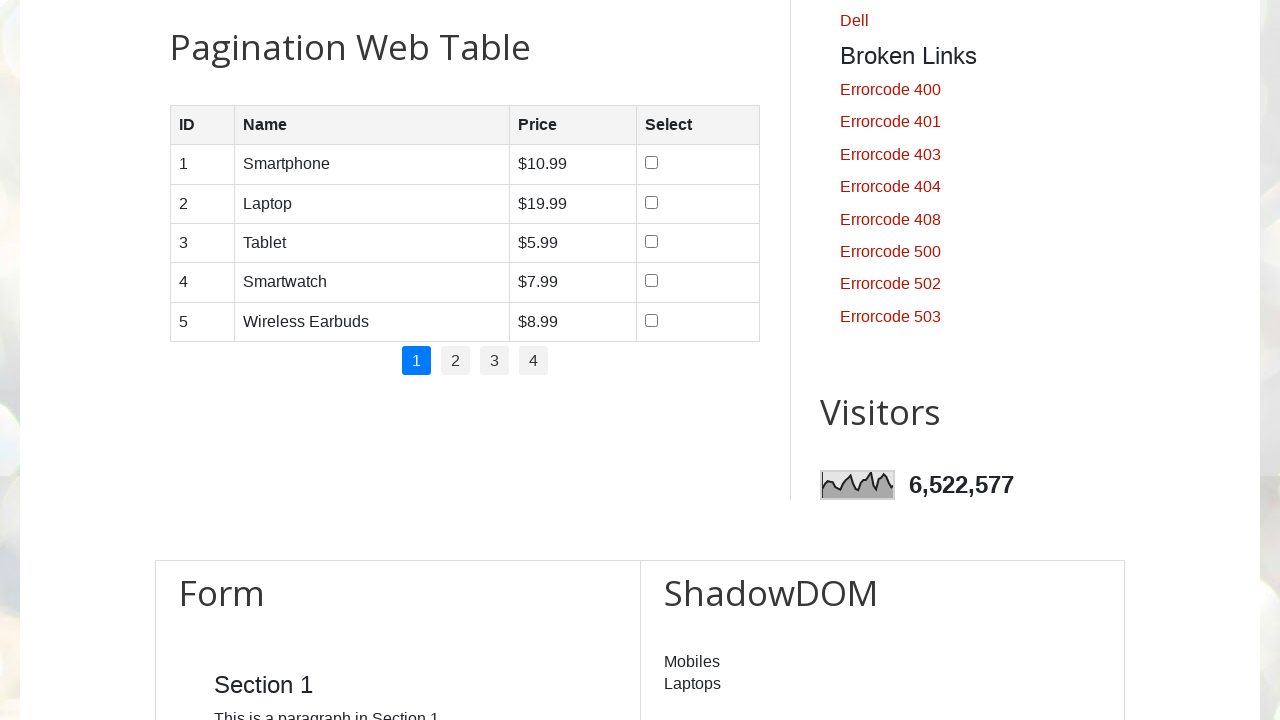

Waited for page content to load
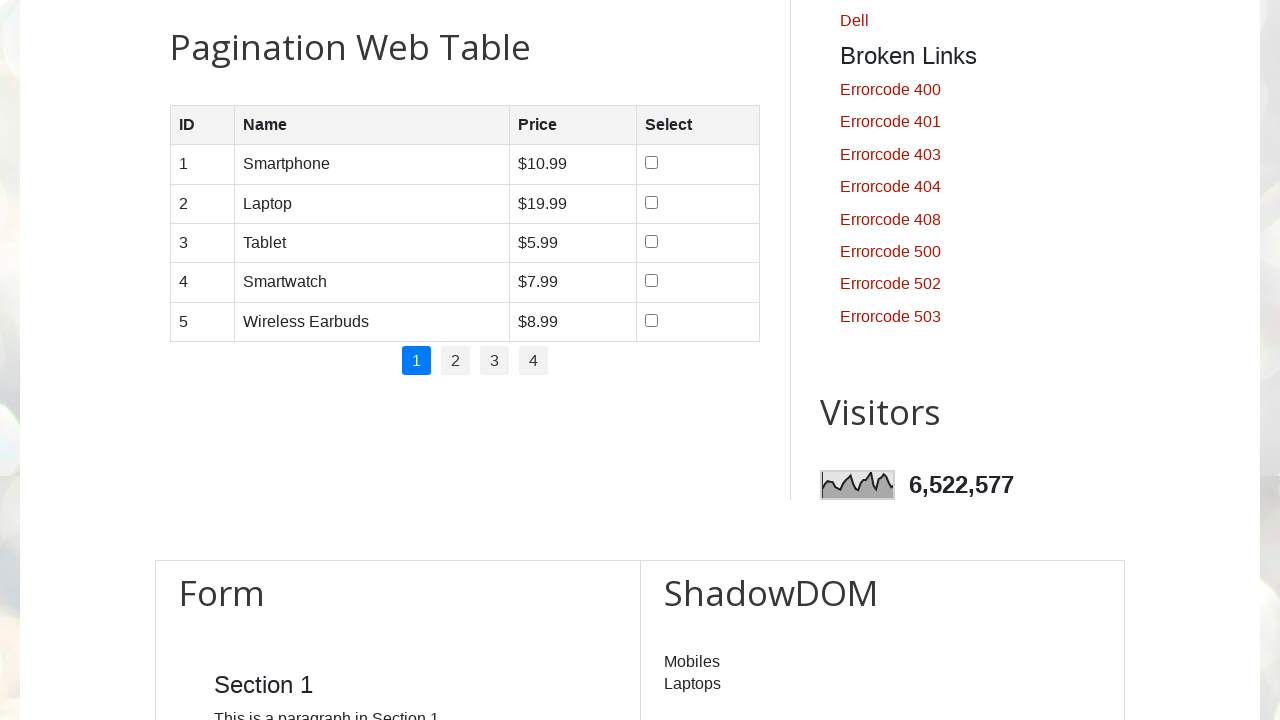

Located all rows in table on page 1
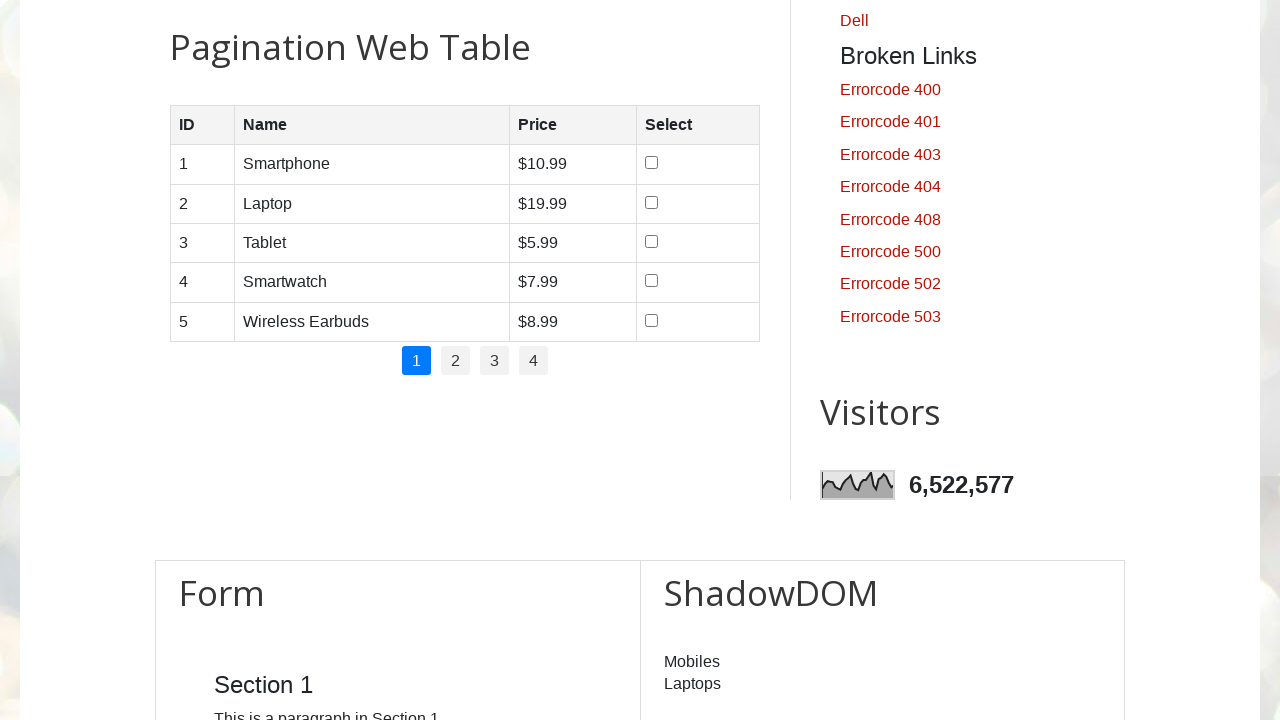

Located all checkboxes in table rows on page 1
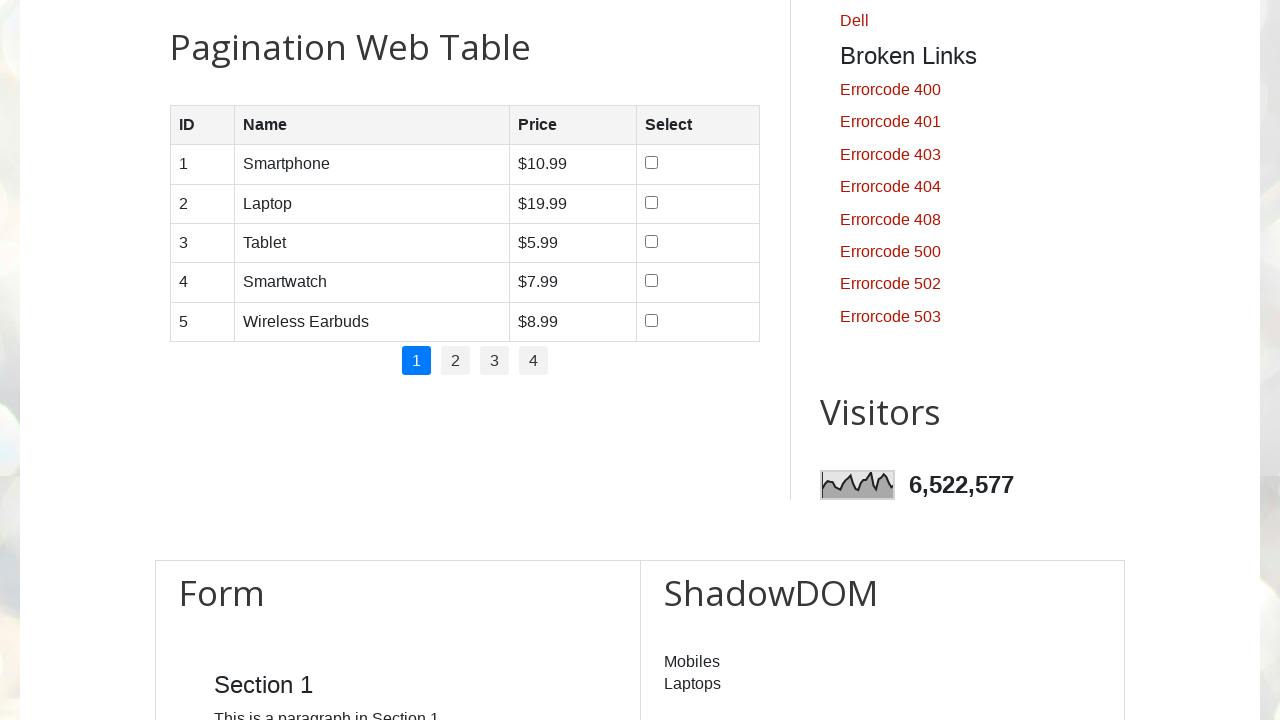

Retrieved checkbox count for page 1: 5 checkboxes
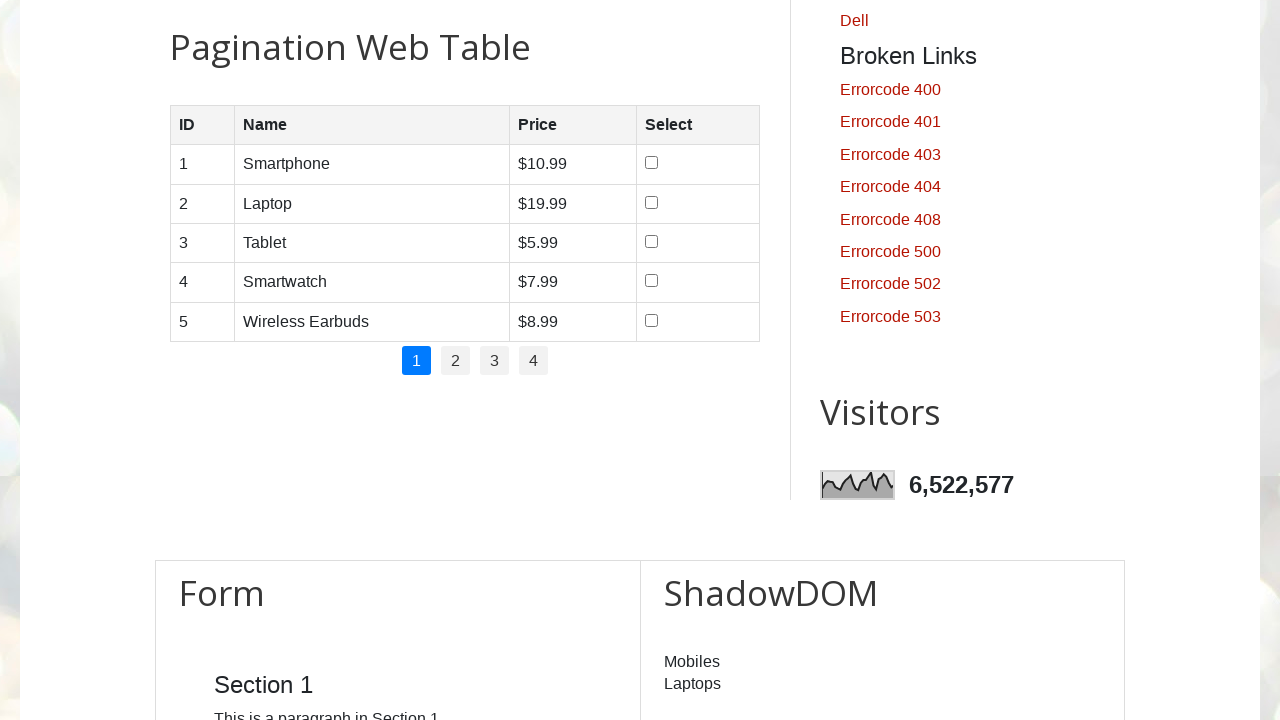

Waited before checking checkbox 1 on page 1
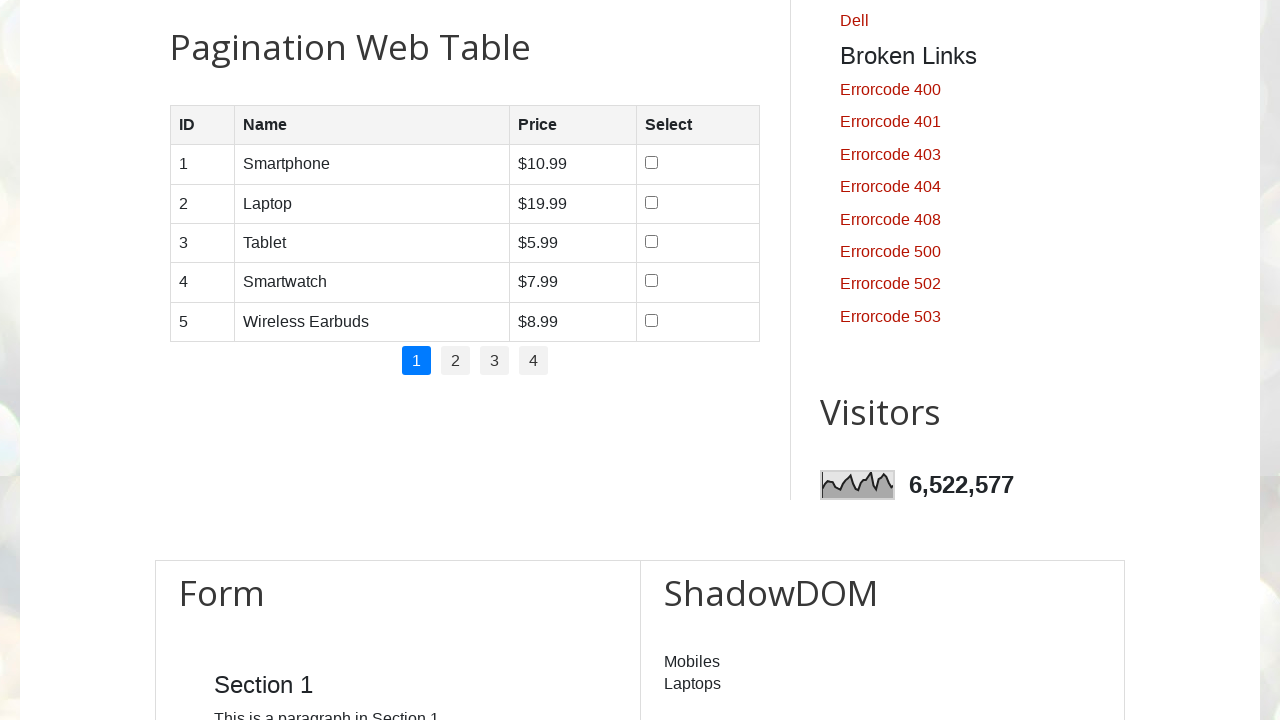

Checked checkbox 1 on page 1 at (651, 163) on table#productTable >> tbody tr >> td input[type="checkbox"] >> nth=0
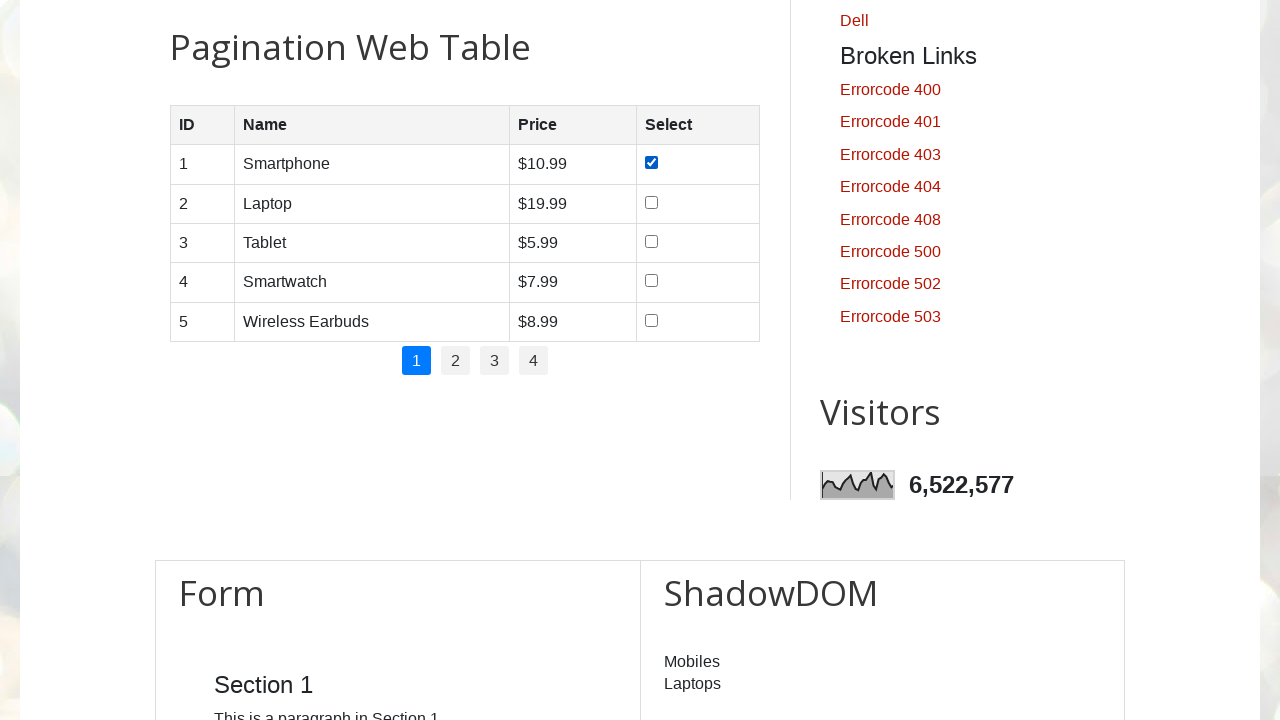

Waited before checking checkbox 2 on page 1
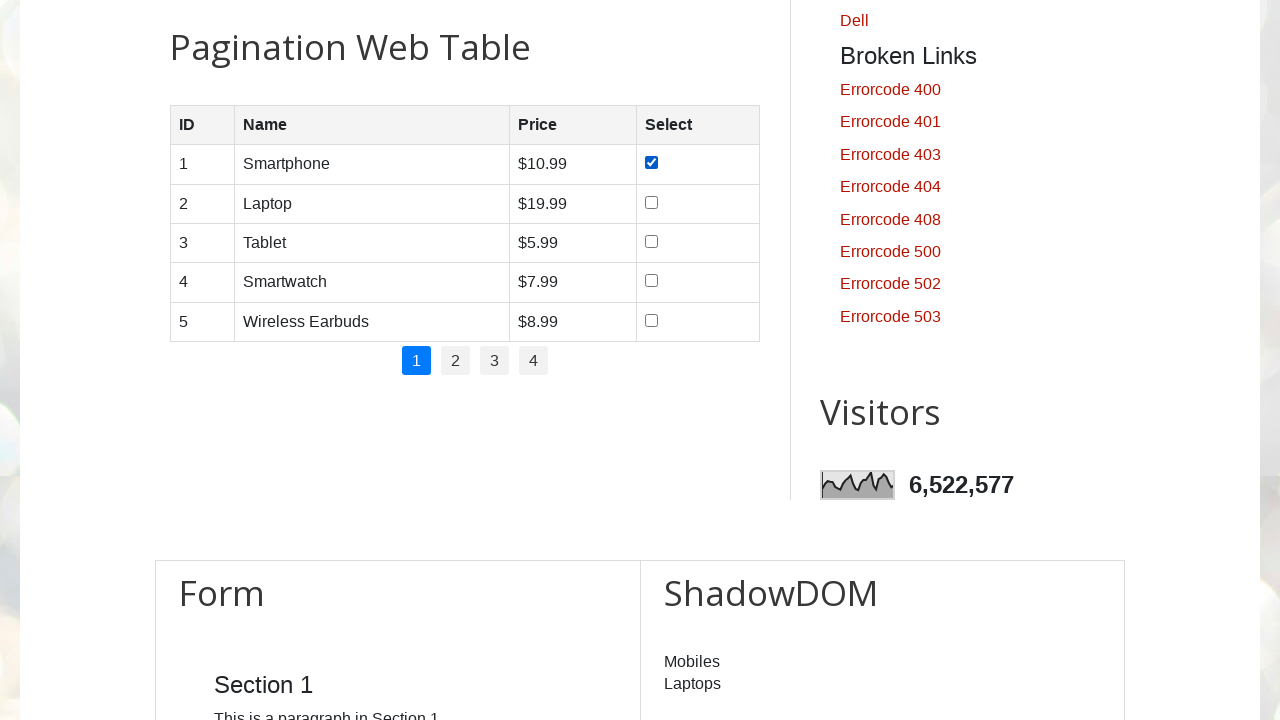

Checked checkbox 2 on page 1 at (651, 202) on table#productTable >> tbody tr >> td input[type="checkbox"] >> nth=1
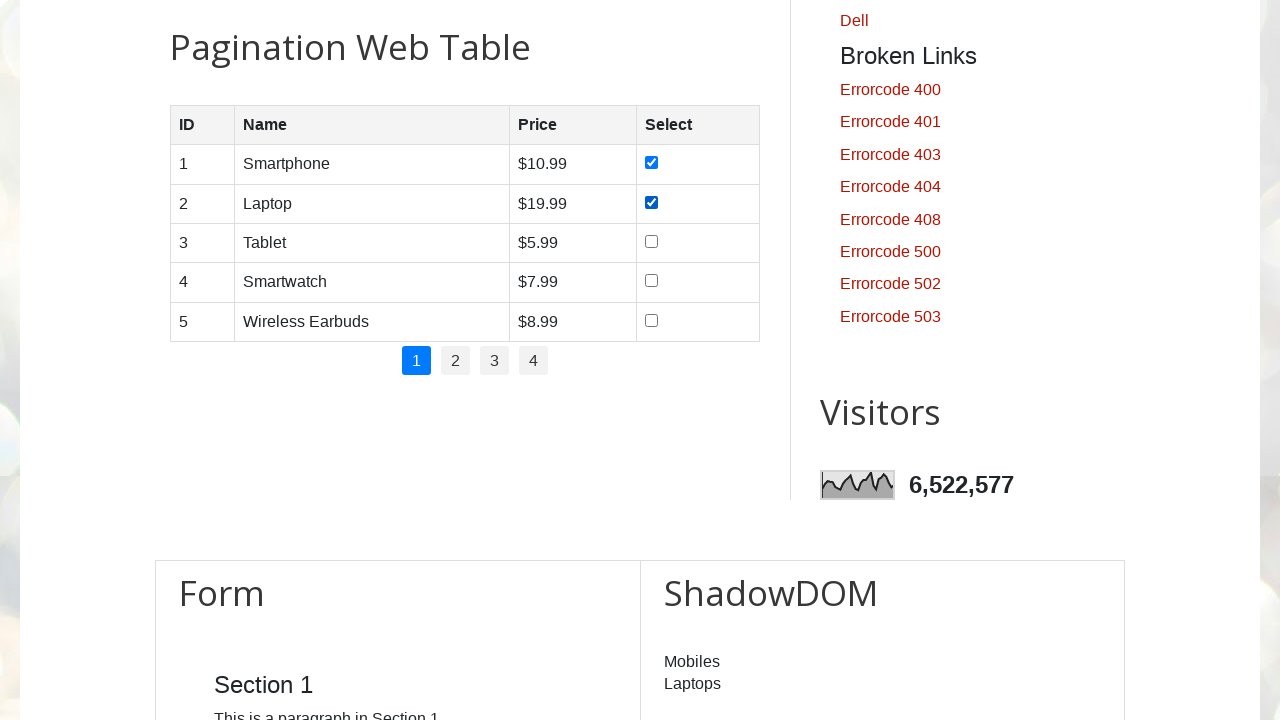

Waited before checking checkbox 3 on page 1
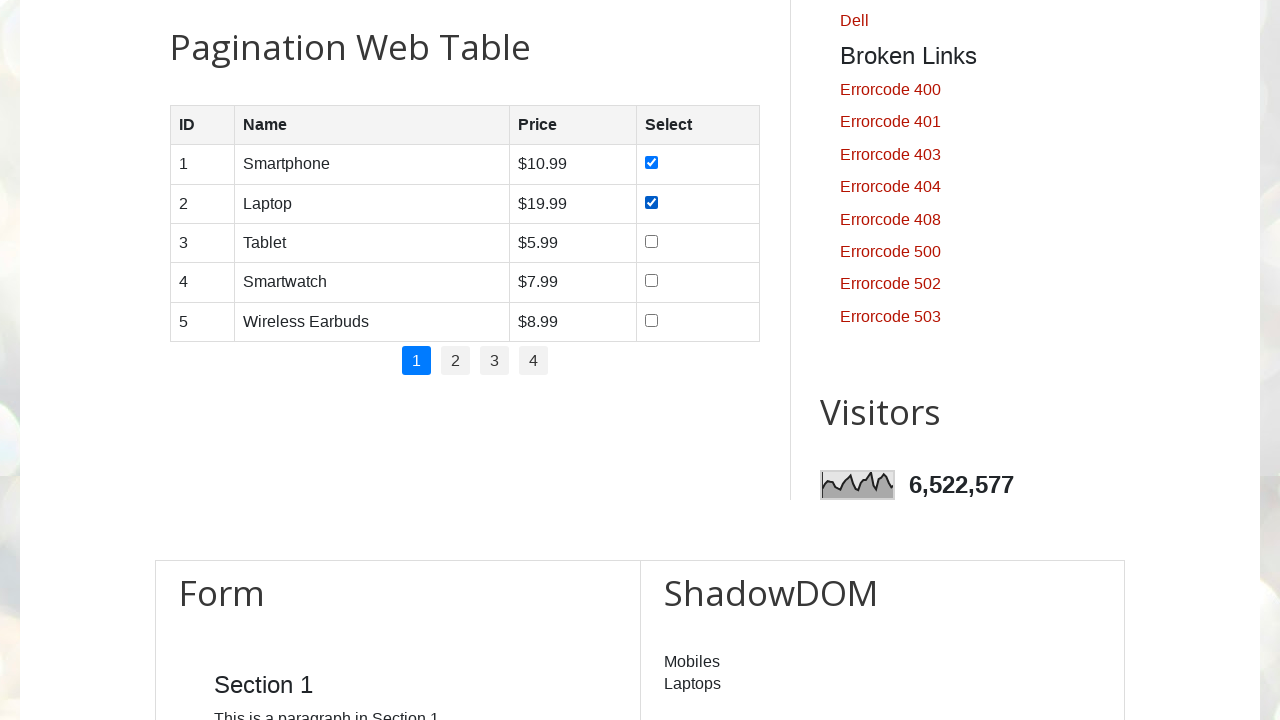

Checked checkbox 3 on page 1 at (651, 241) on table#productTable >> tbody tr >> td input[type="checkbox"] >> nth=2
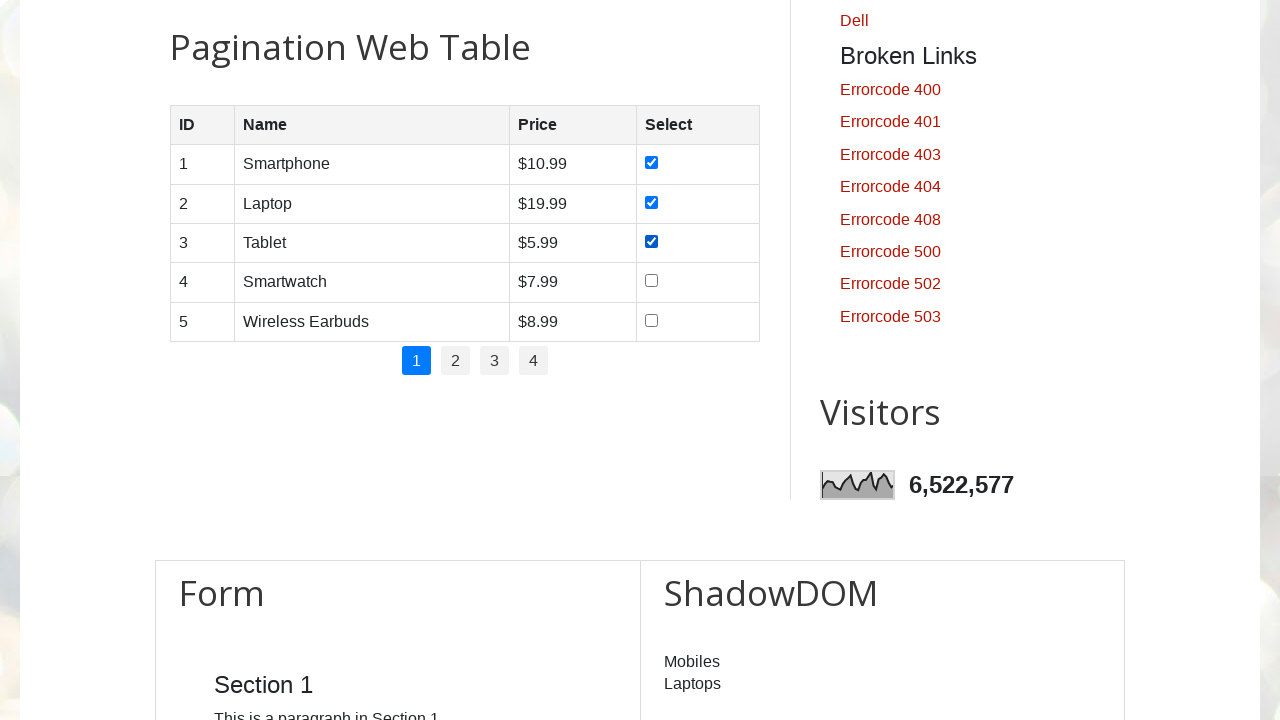

Waited before checking checkbox 4 on page 1
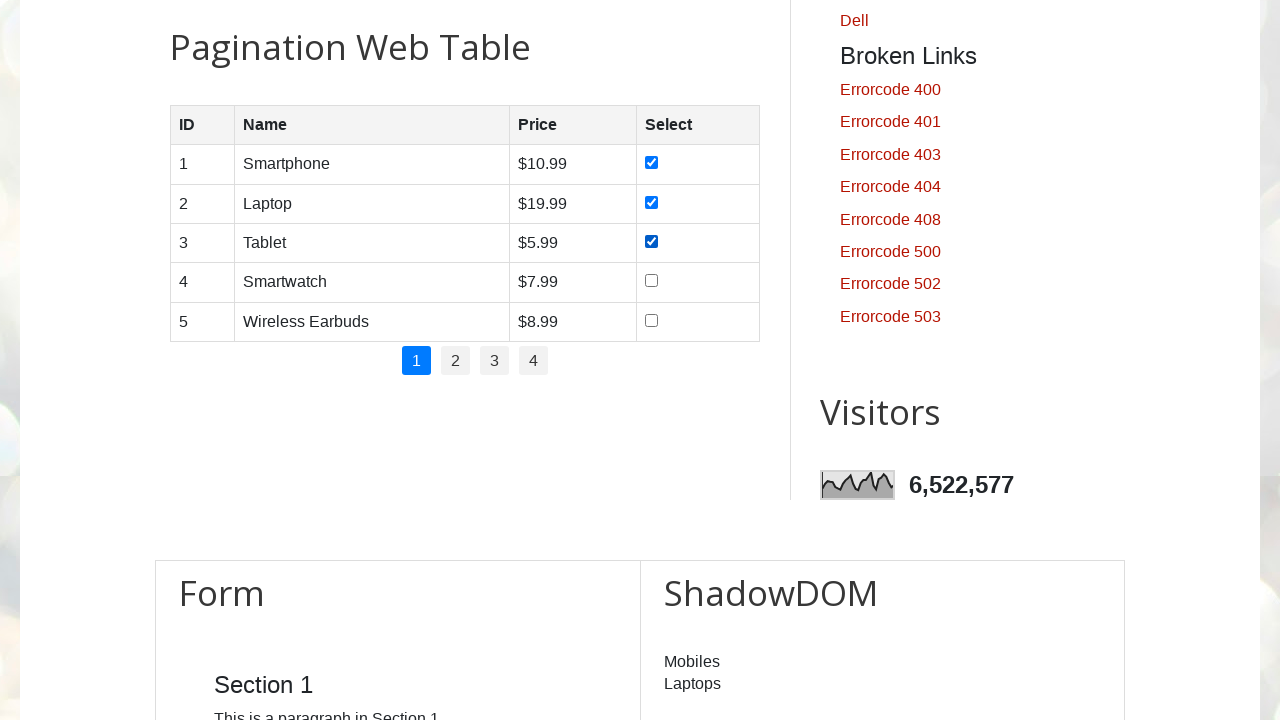

Checked checkbox 4 on page 1 at (651, 281) on table#productTable >> tbody tr >> td input[type="checkbox"] >> nth=3
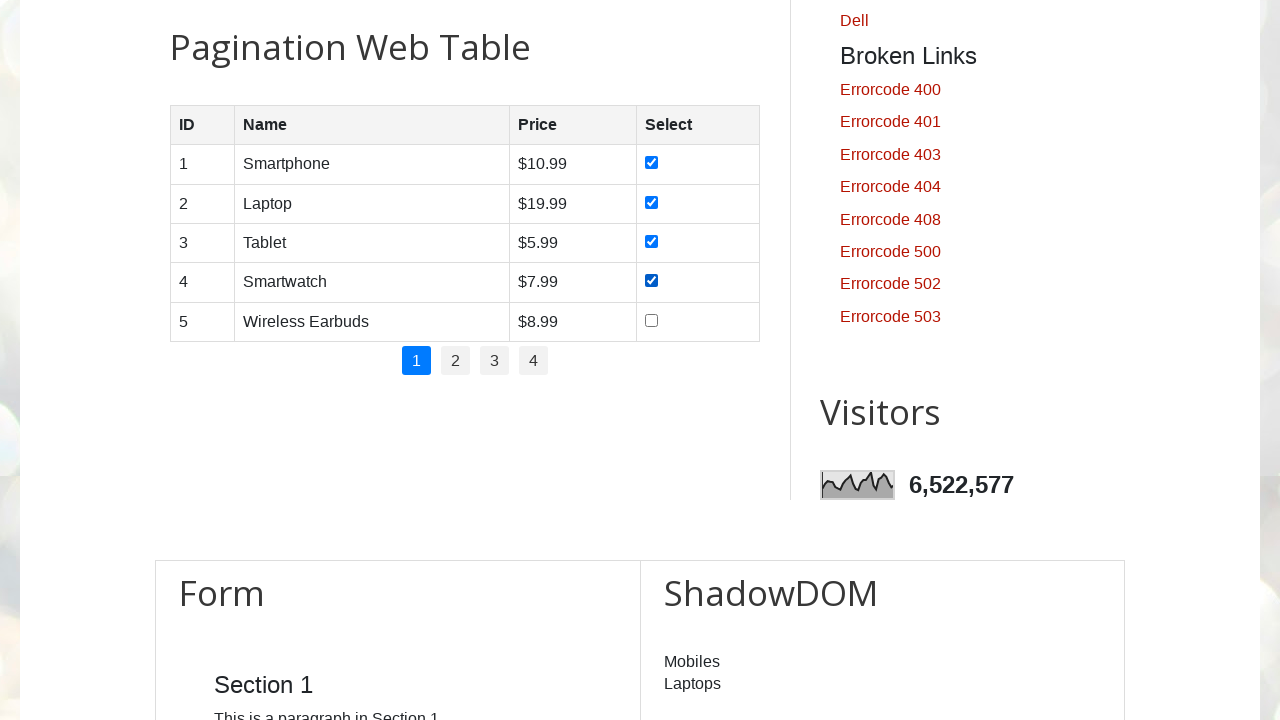

Waited before checking checkbox 5 on page 1
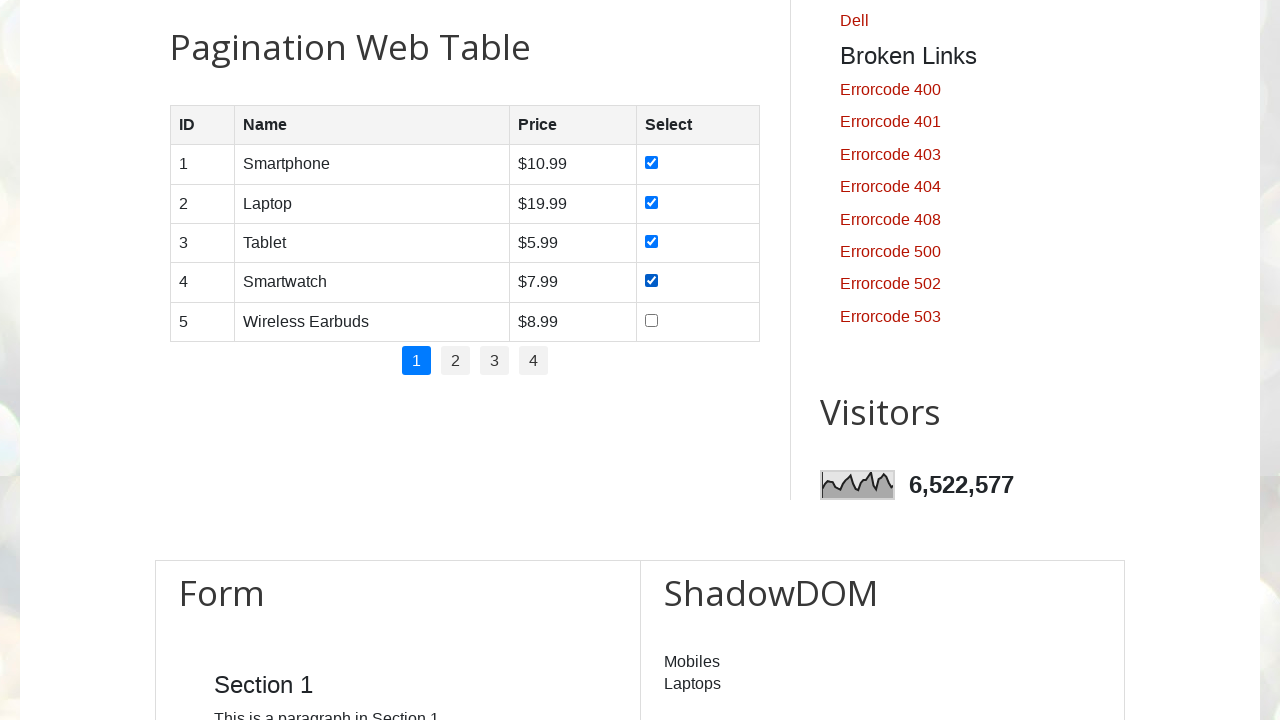

Checked checkbox 5 on page 1 at (651, 320) on table#productTable >> tbody tr >> td input[type="checkbox"] >> nth=4
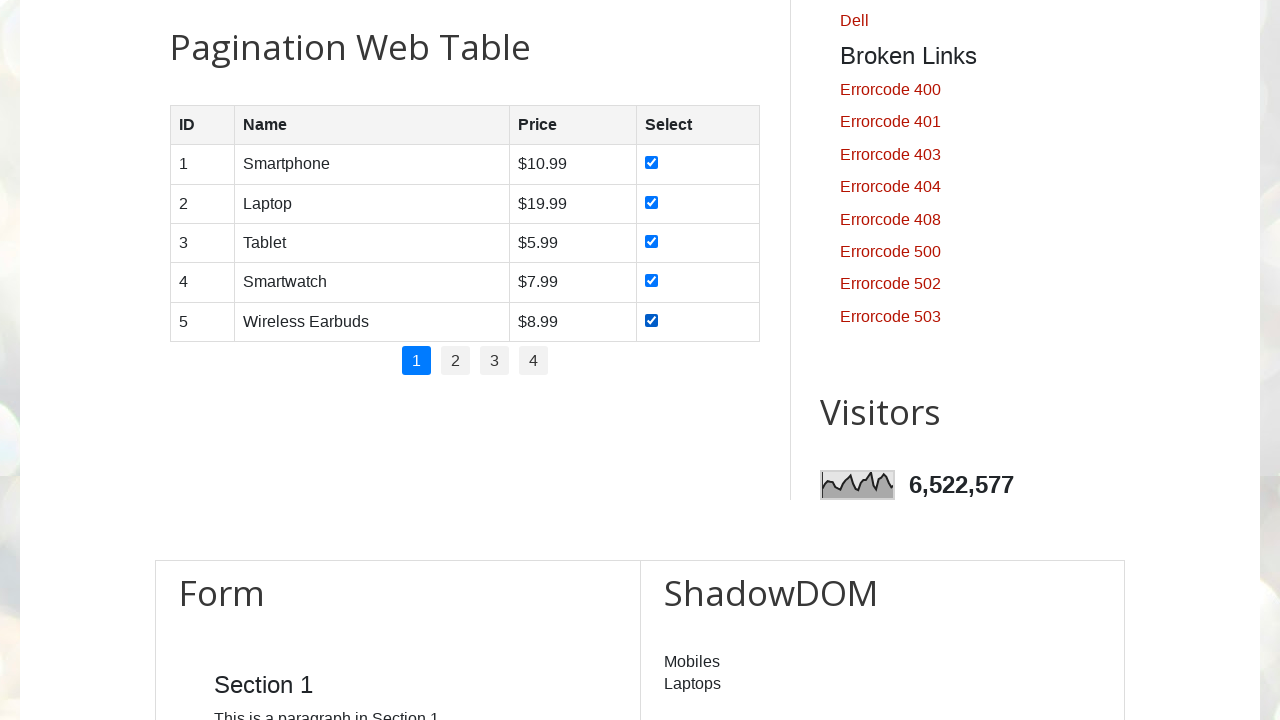

Clicked on page 2 link at (456, 361) on ul#pagination li >> nth=1 >> a
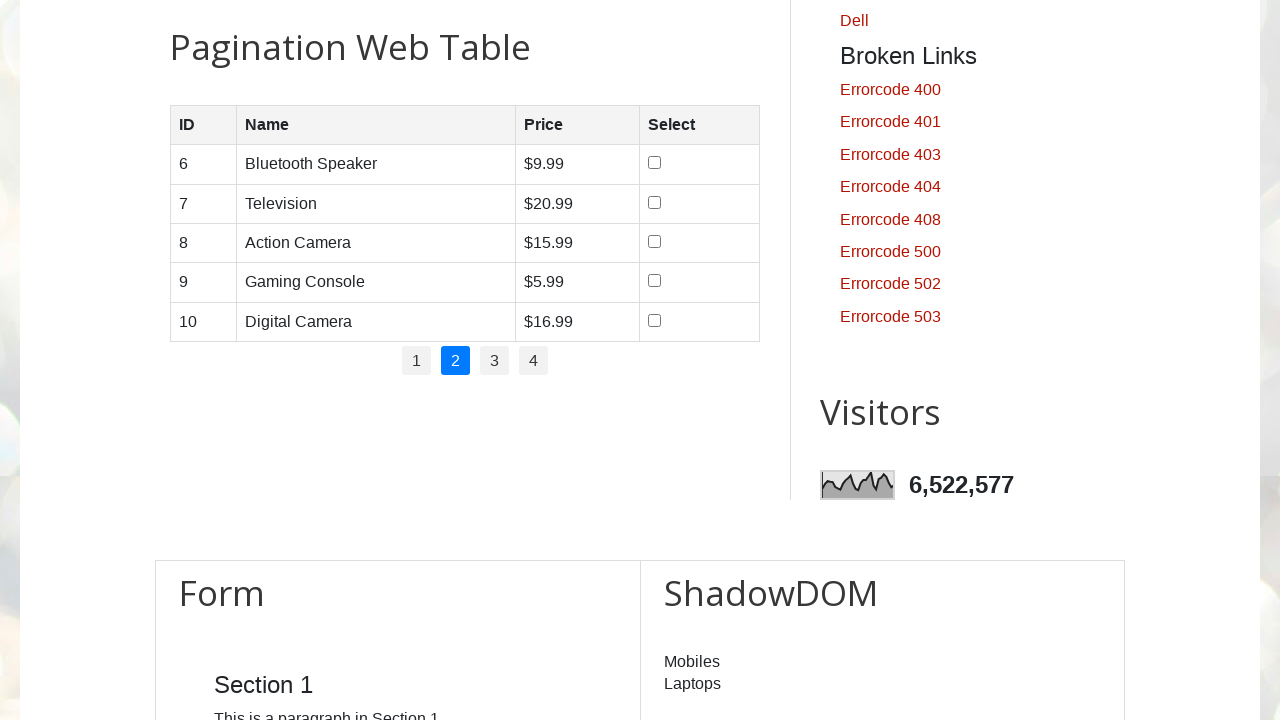

Waited for page content to load
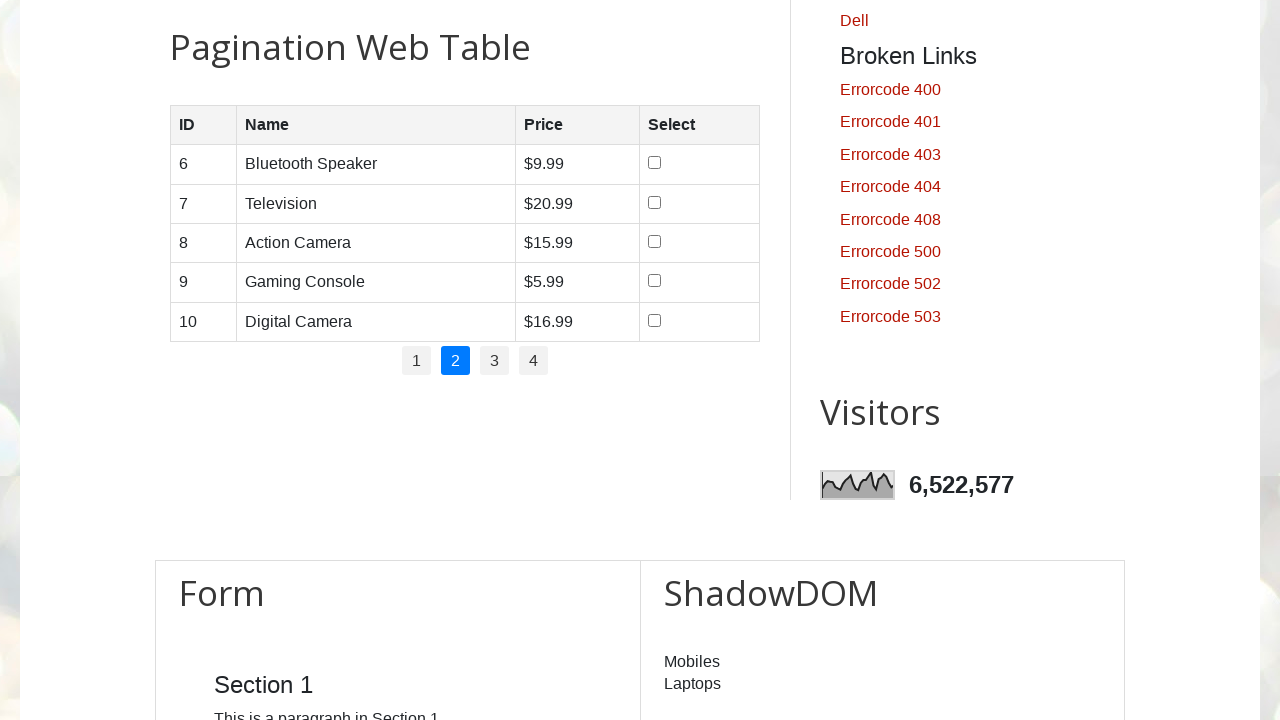

Located all rows in table on page 2
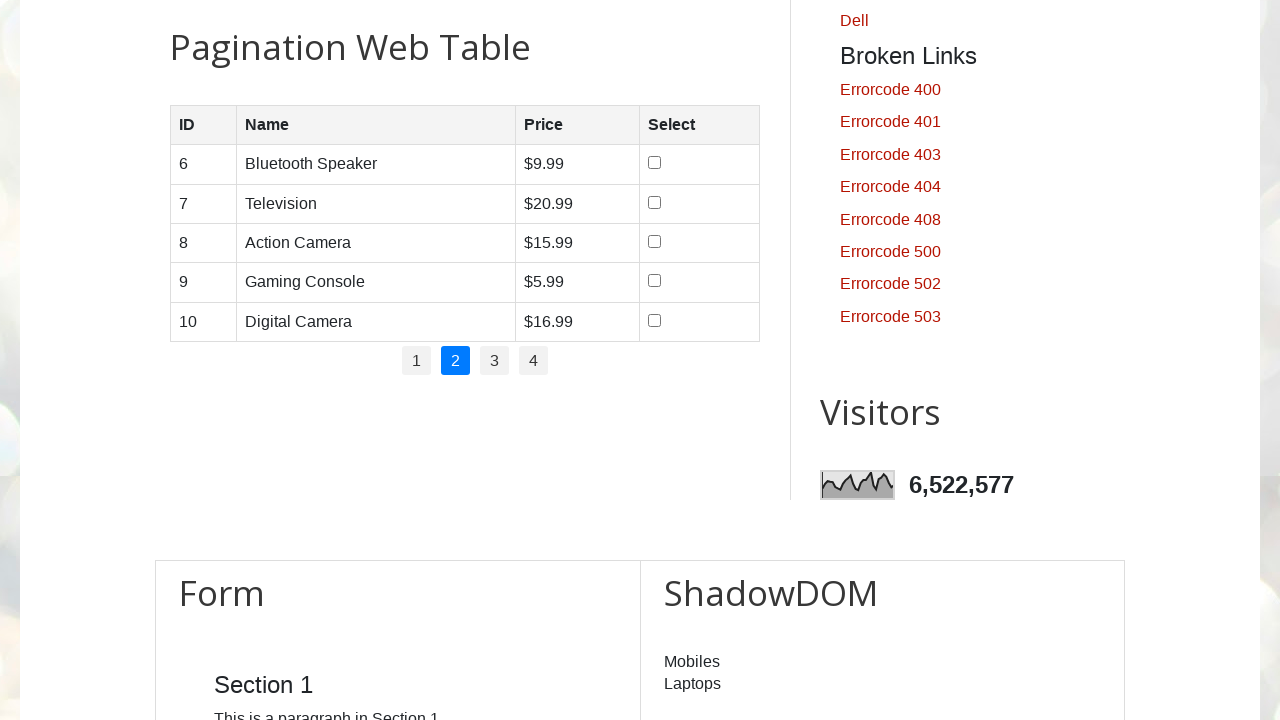

Located all checkboxes in table rows on page 2
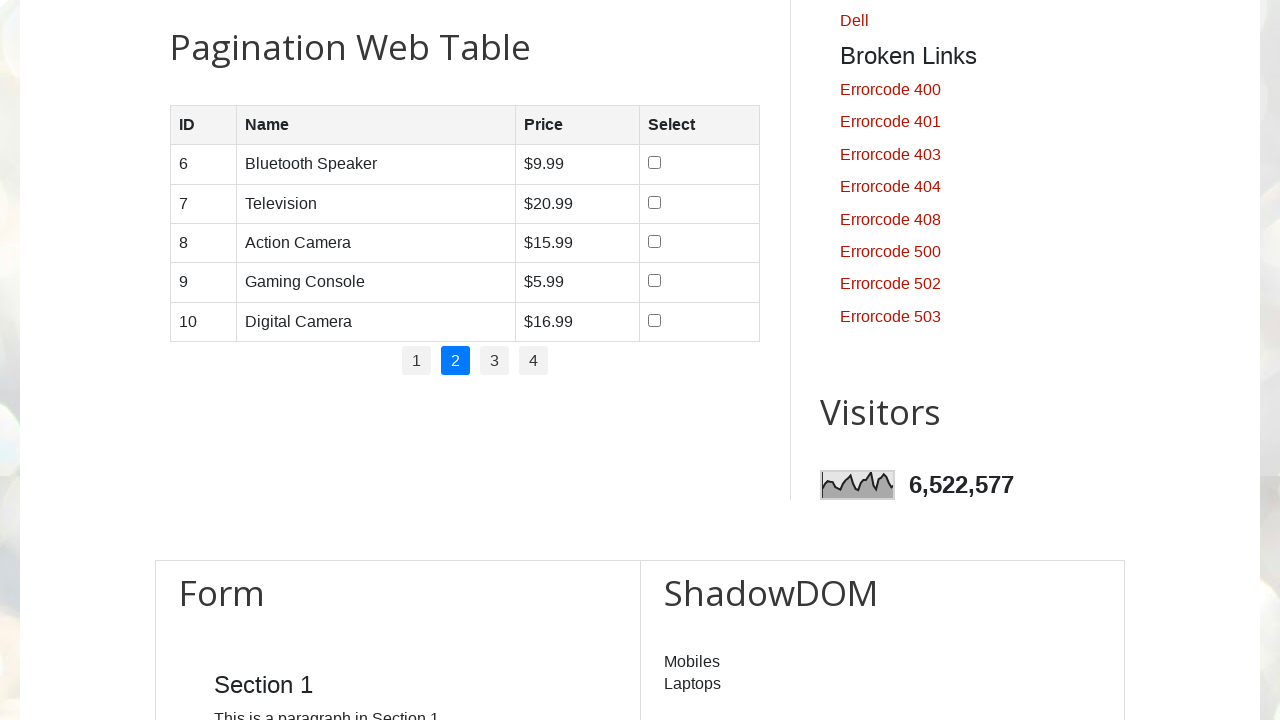

Retrieved checkbox count for page 2: 5 checkboxes
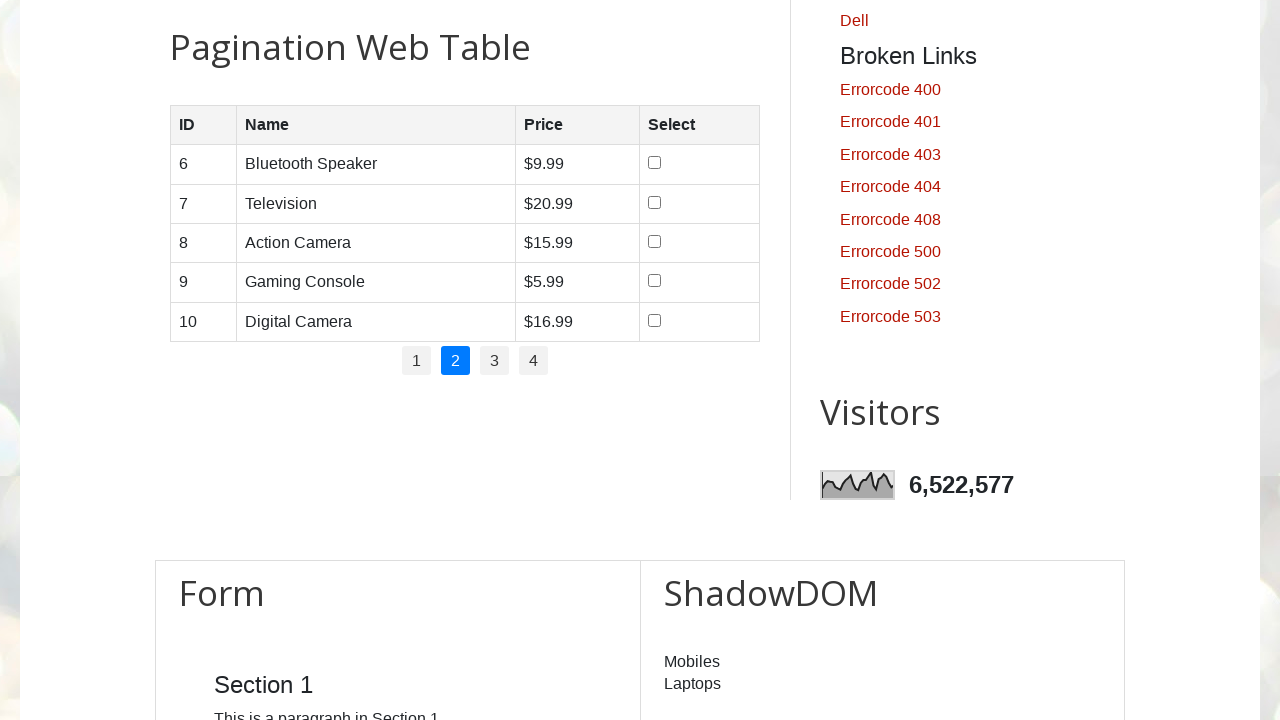

Waited before checking checkbox 1 on page 2
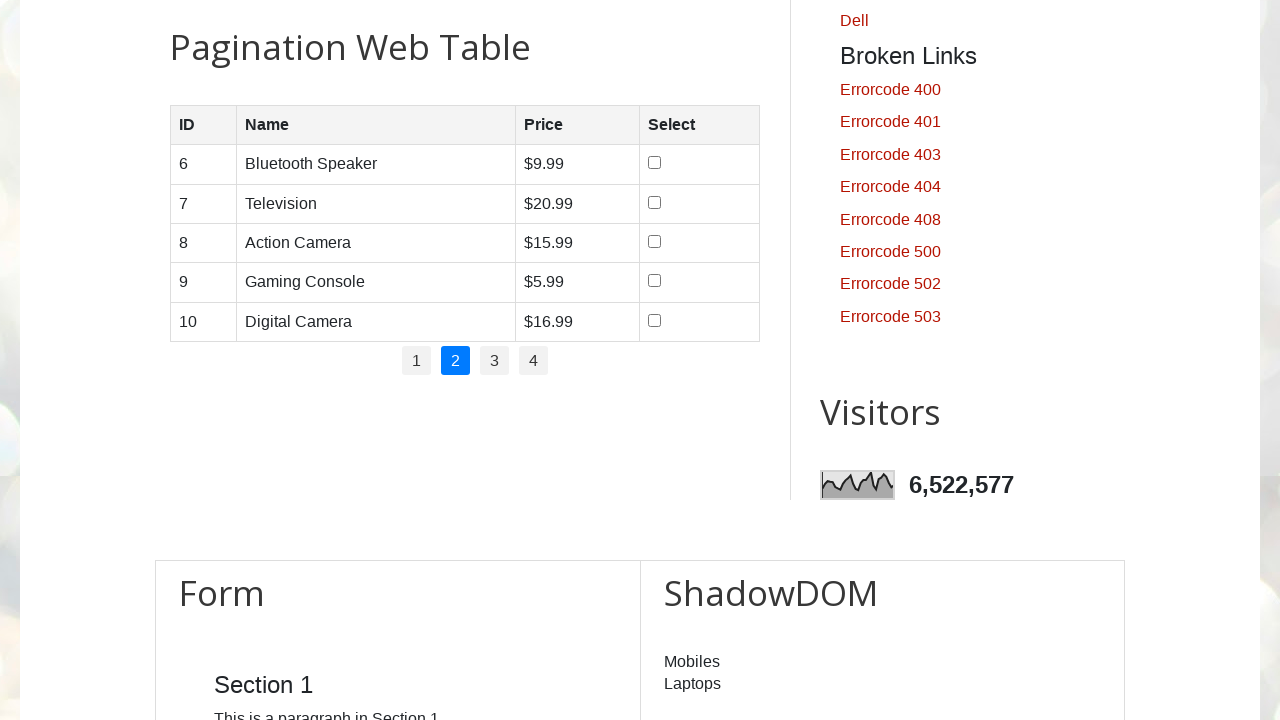

Checked checkbox 1 on page 2 at (654, 163) on table#productTable >> tbody tr >> td input[type="checkbox"] >> nth=0
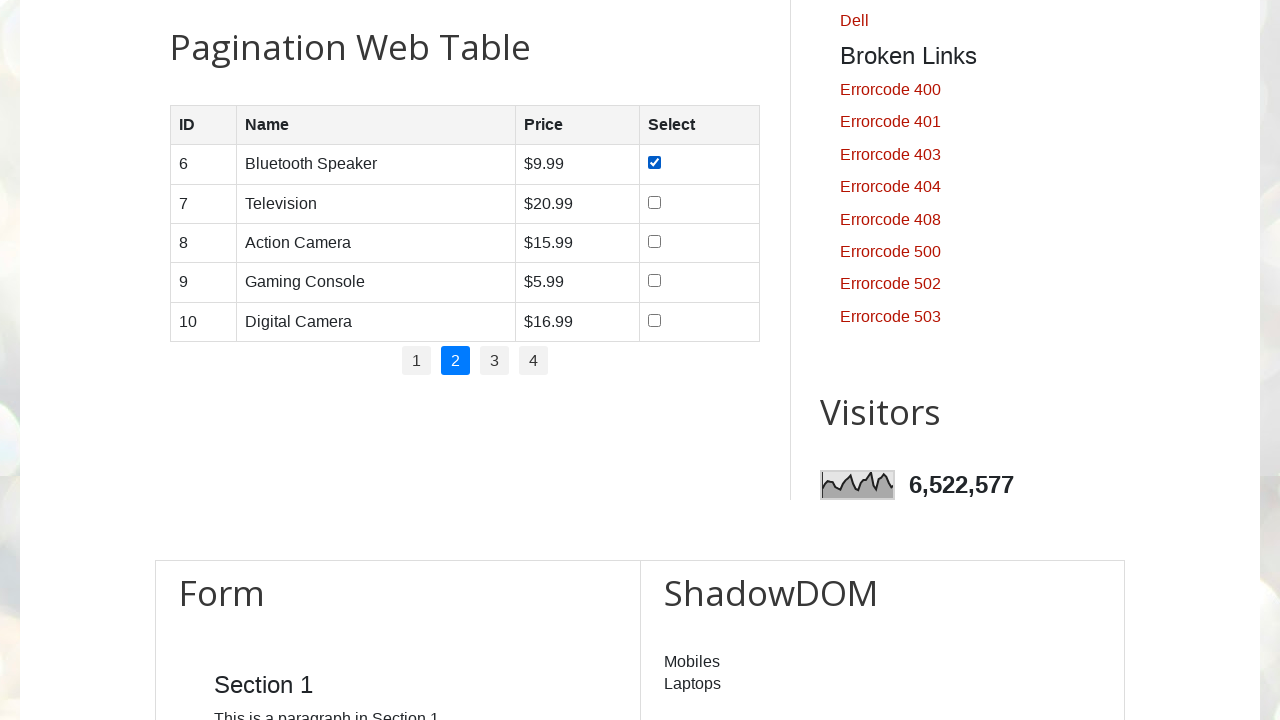

Waited before checking checkbox 2 on page 2
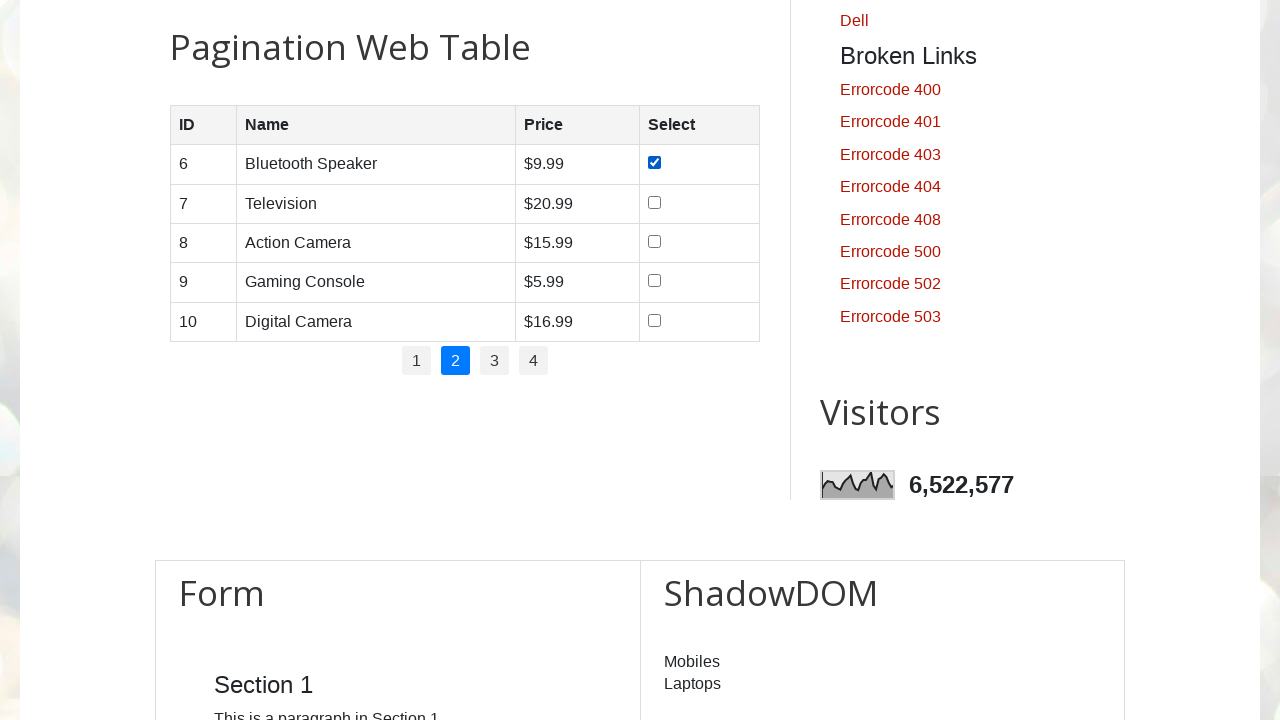

Checked checkbox 2 on page 2 at (654, 202) on table#productTable >> tbody tr >> td input[type="checkbox"] >> nth=1
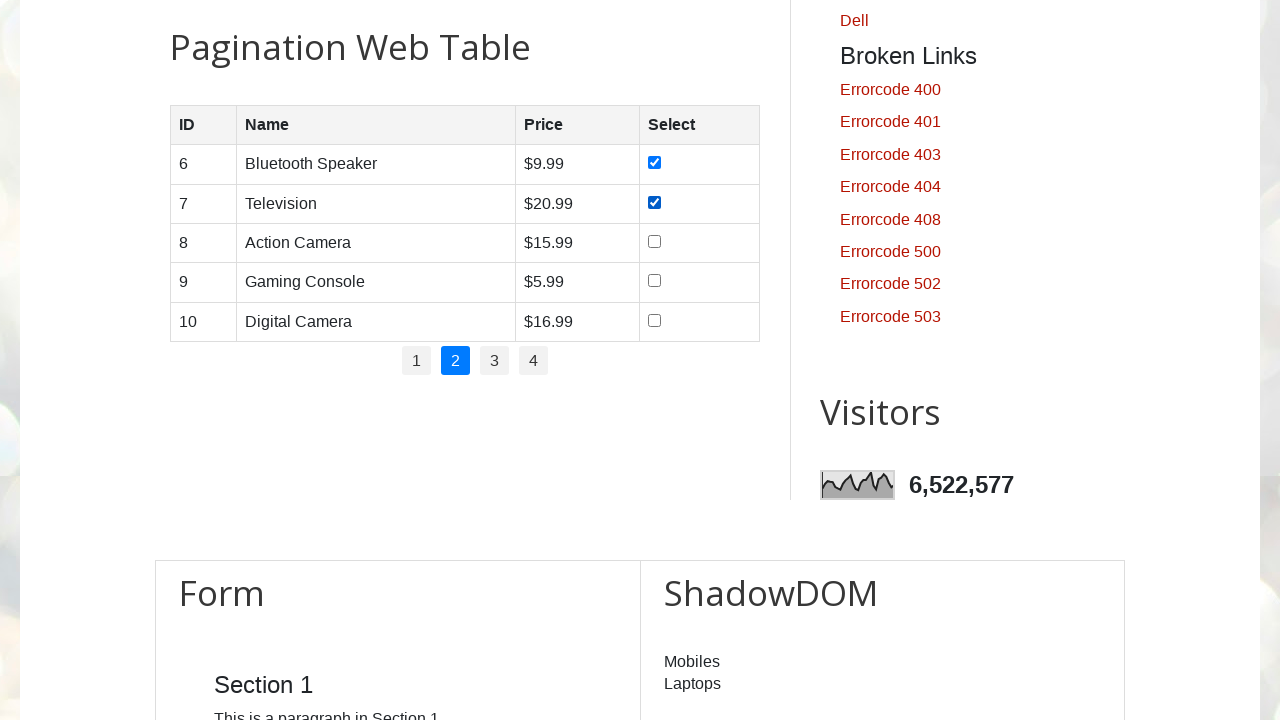

Waited before checking checkbox 3 on page 2
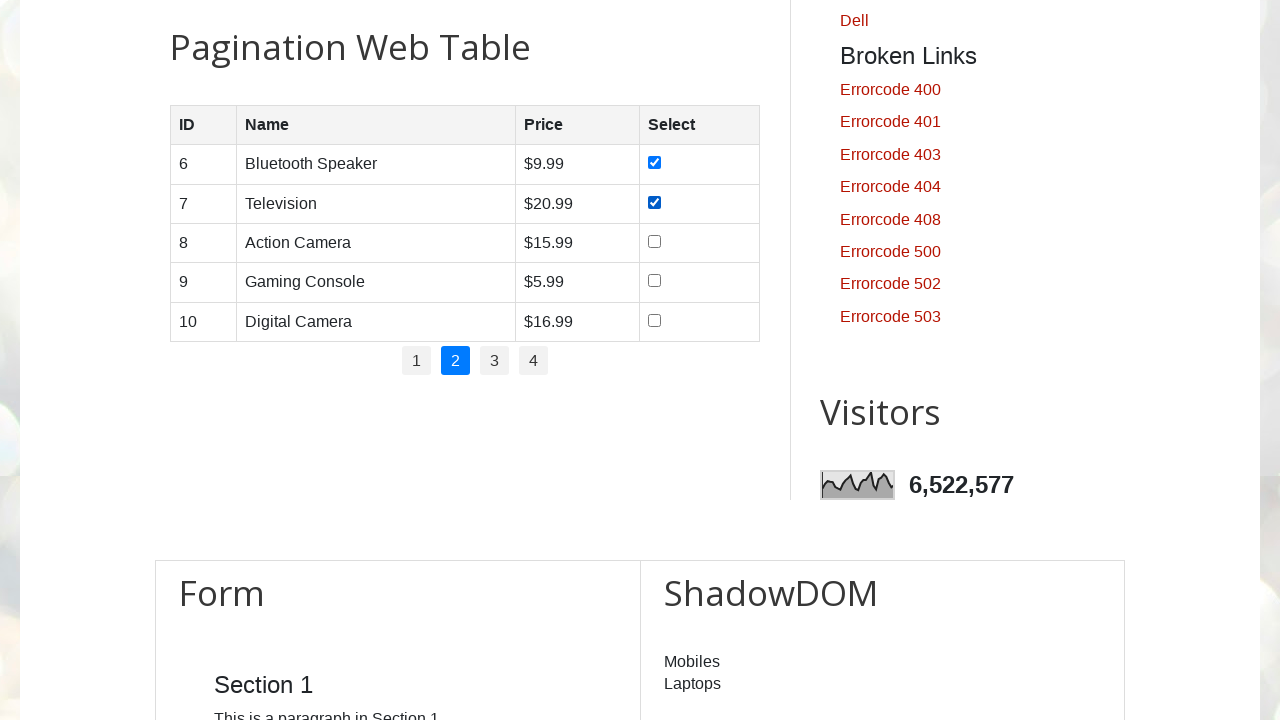

Checked checkbox 3 on page 2 at (654, 241) on table#productTable >> tbody tr >> td input[type="checkbox"] >> nth=2
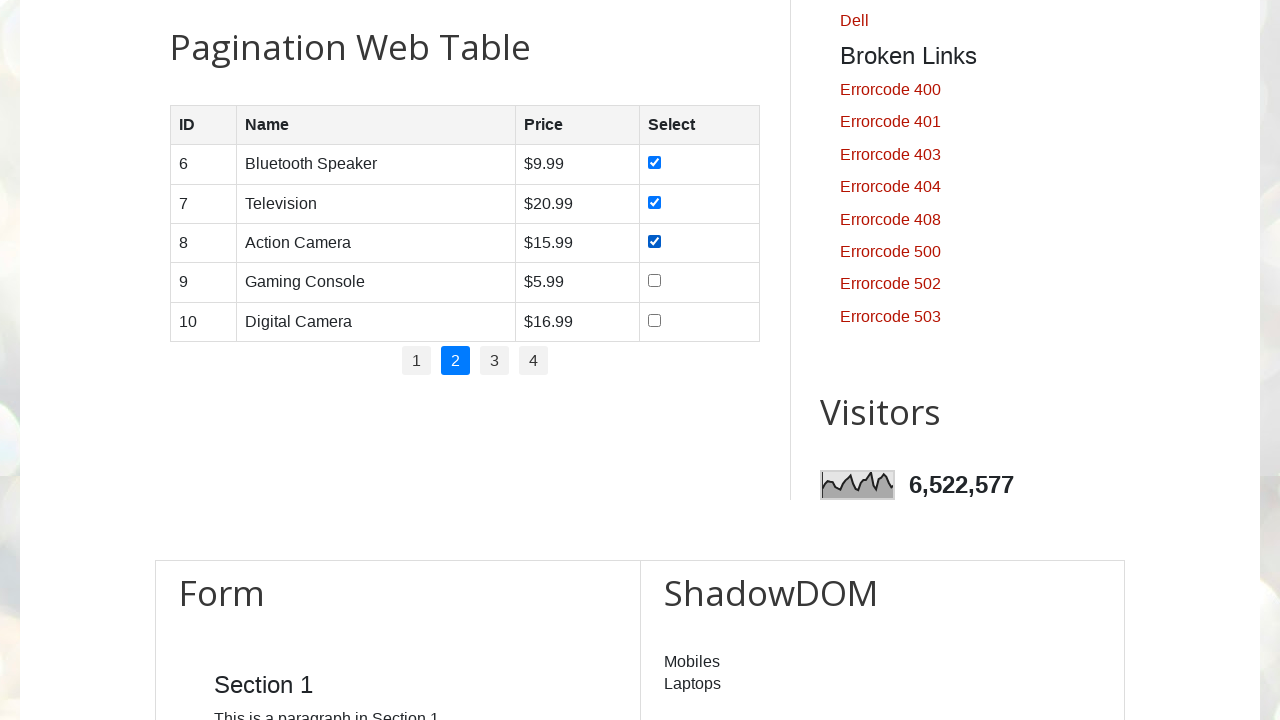

Waited before checking checkbox 4 on page 2
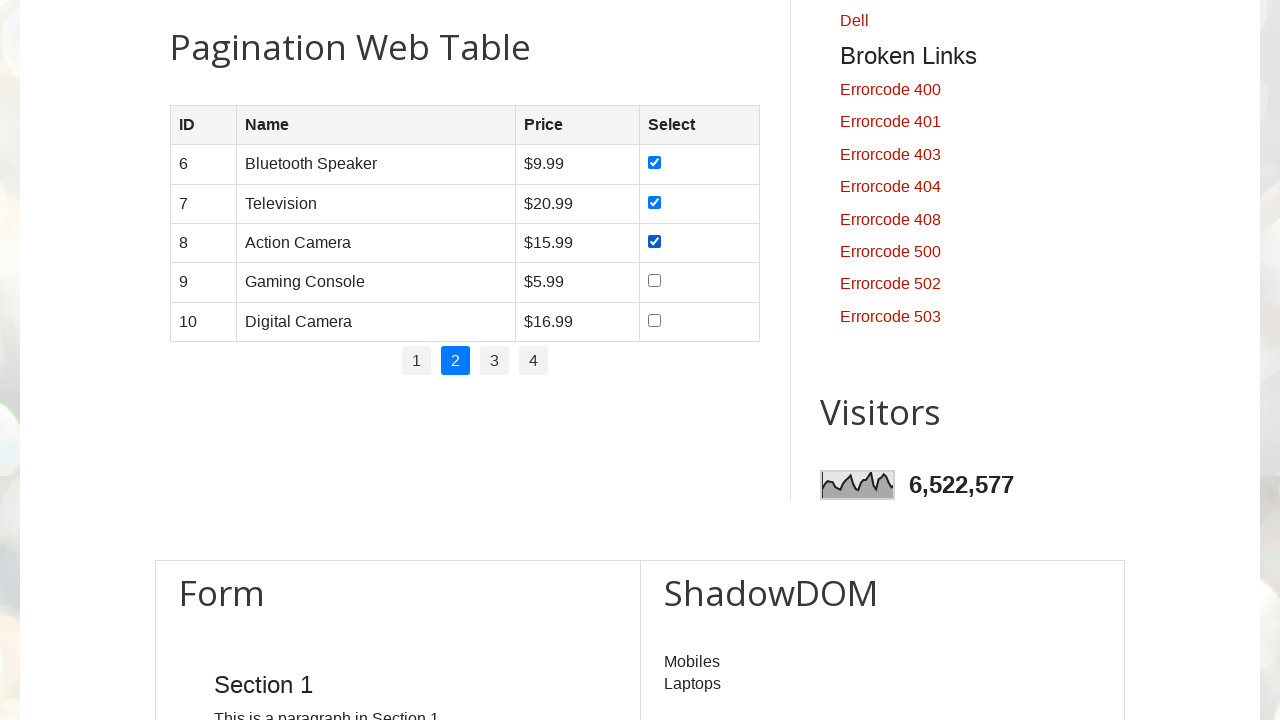

Checked checkbox 4 on page 2 at (654, 281) on table#productTable >> tbody tr >> td input[type="checkbox"] >> nth=3
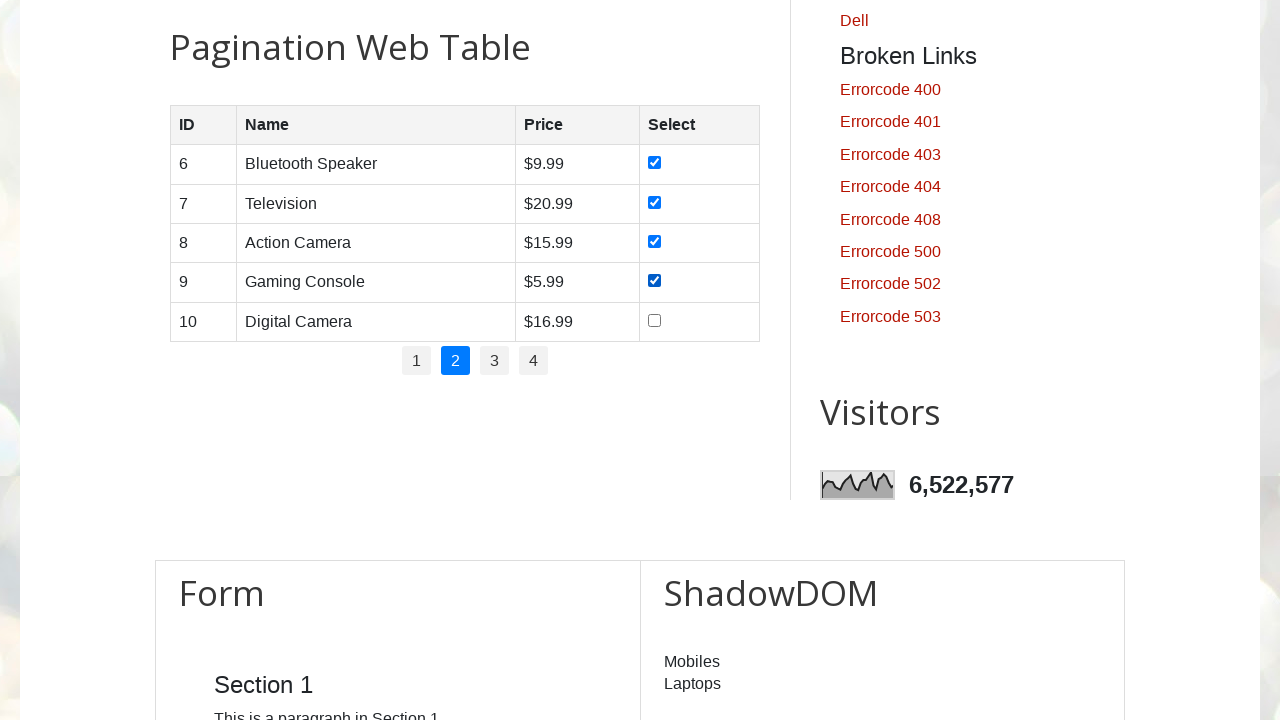

Waited before checking checkbox 5 on page 2
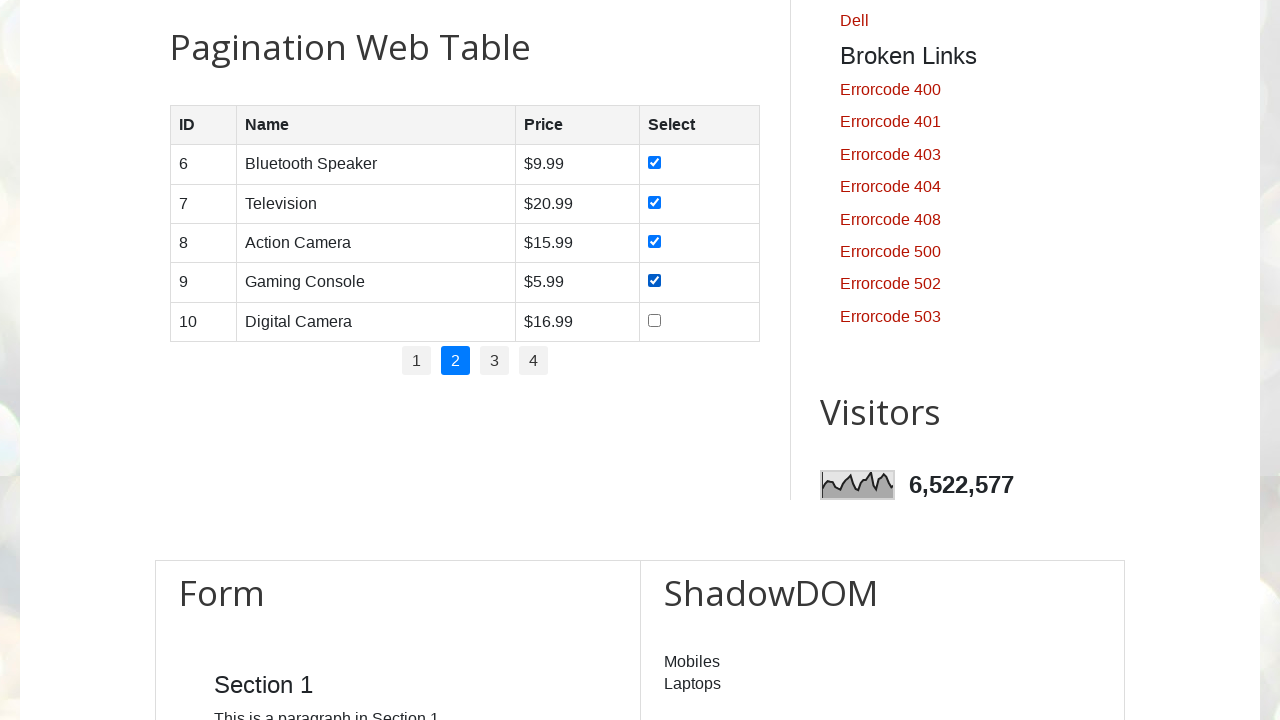

Checked checkbox 5 on page 2 at (654, 320) on table#productTable >> tbody tr >> td input[type="checkbox"] >> nth=4
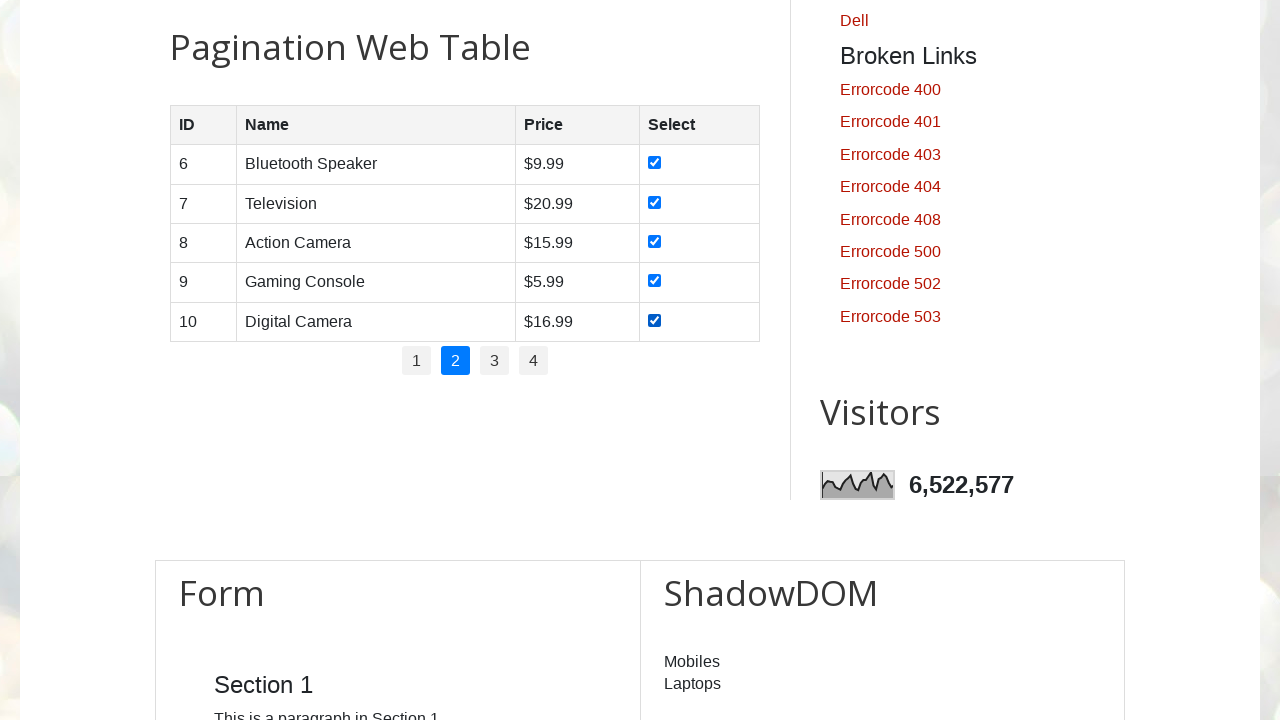

Clicked on page 3 link at (494, 361) on ul#pagination li >> nth=2 >> a
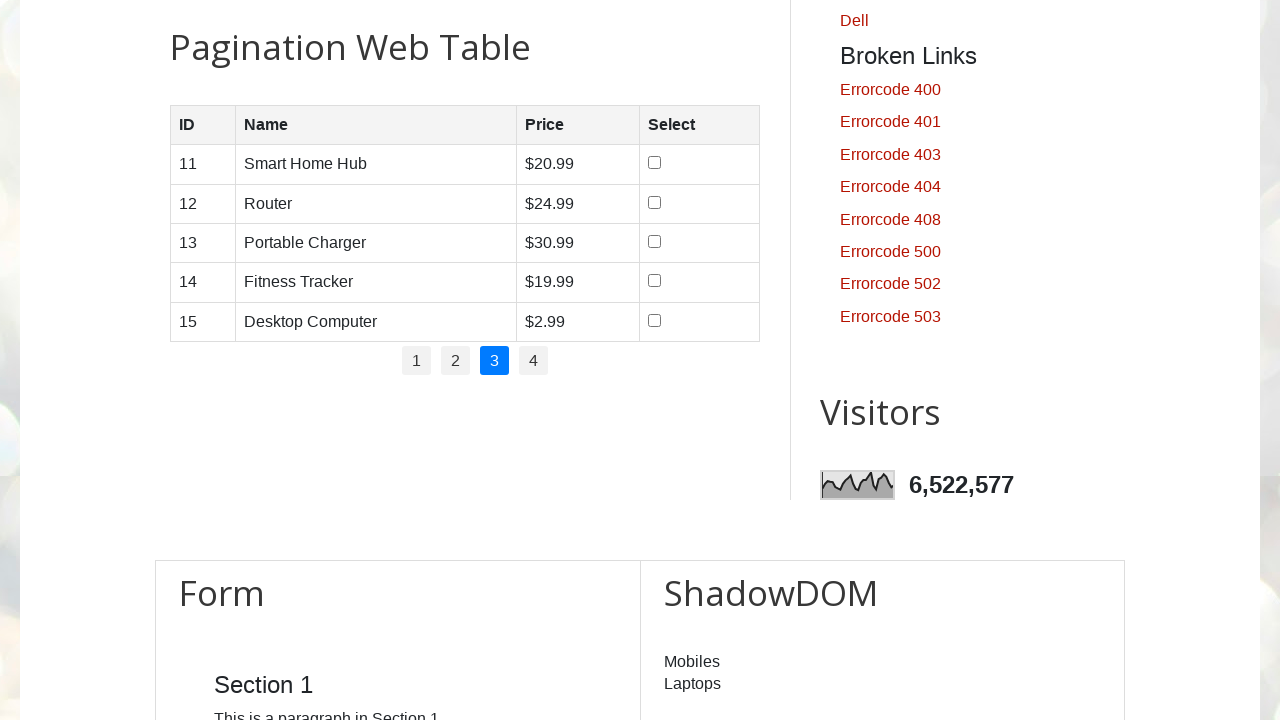

Waited for page content to load
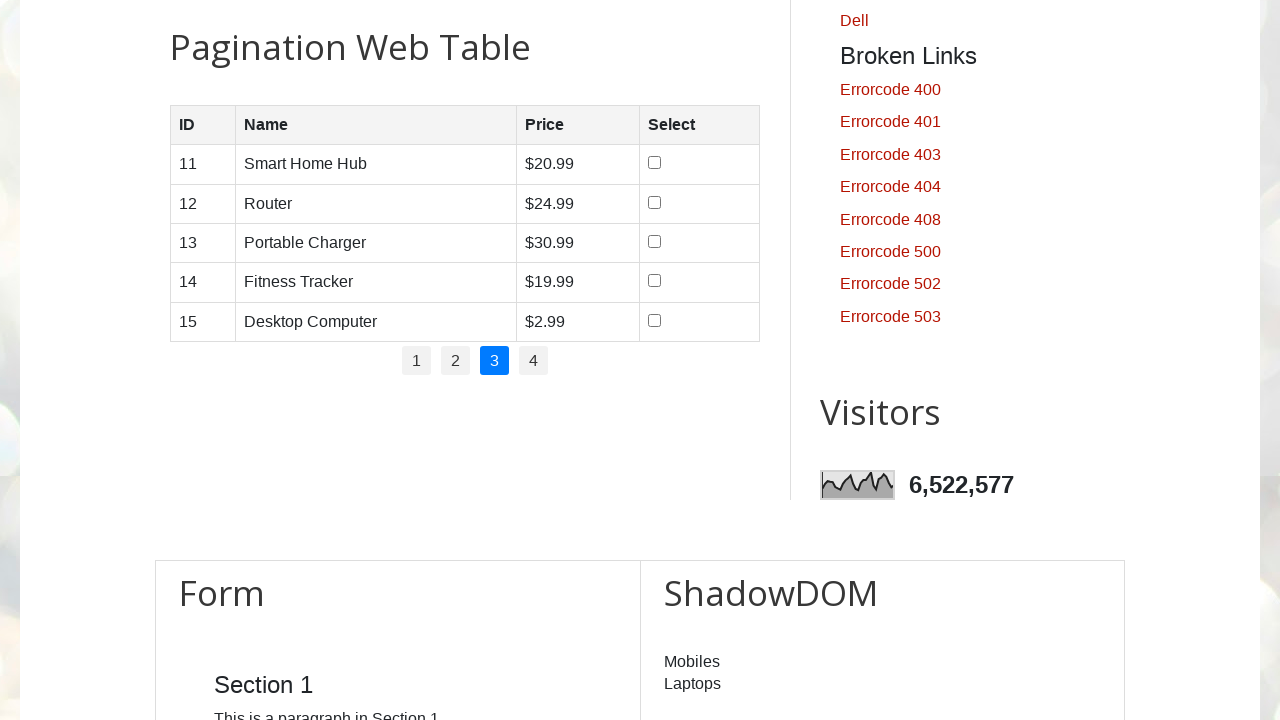

Located all rows in table on page 3
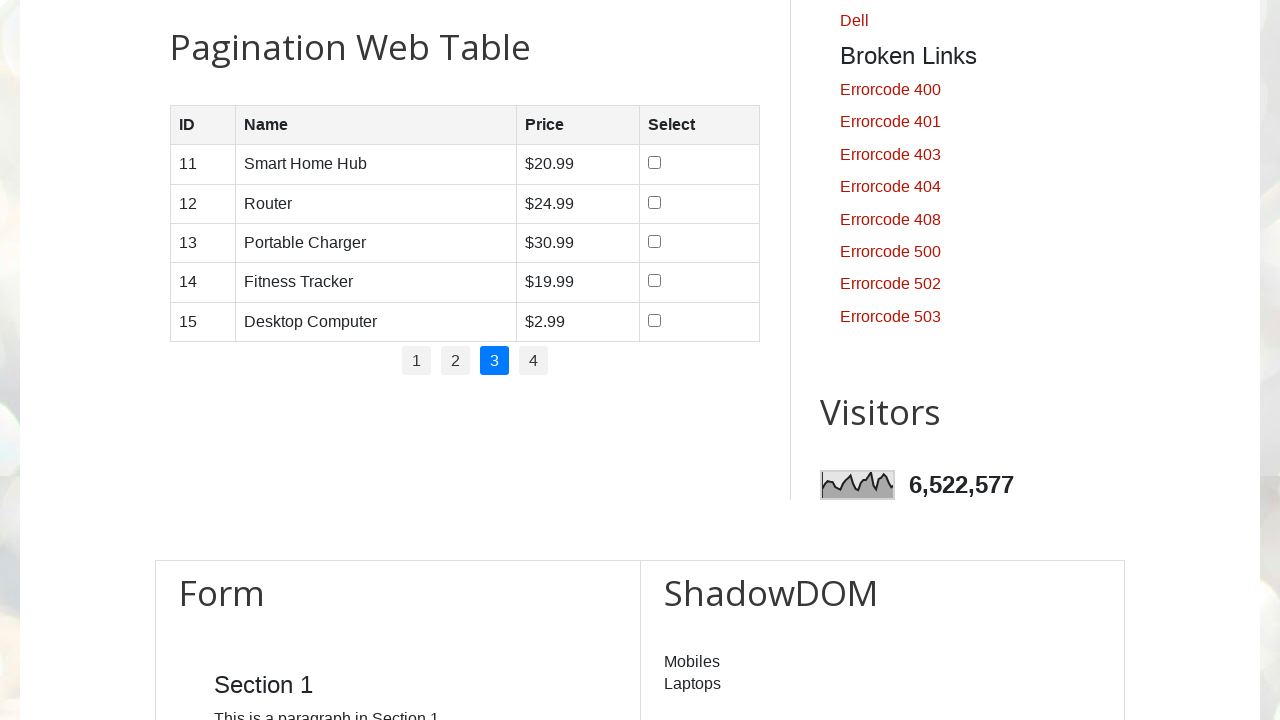

Located all checkboxes in table rows on page 3
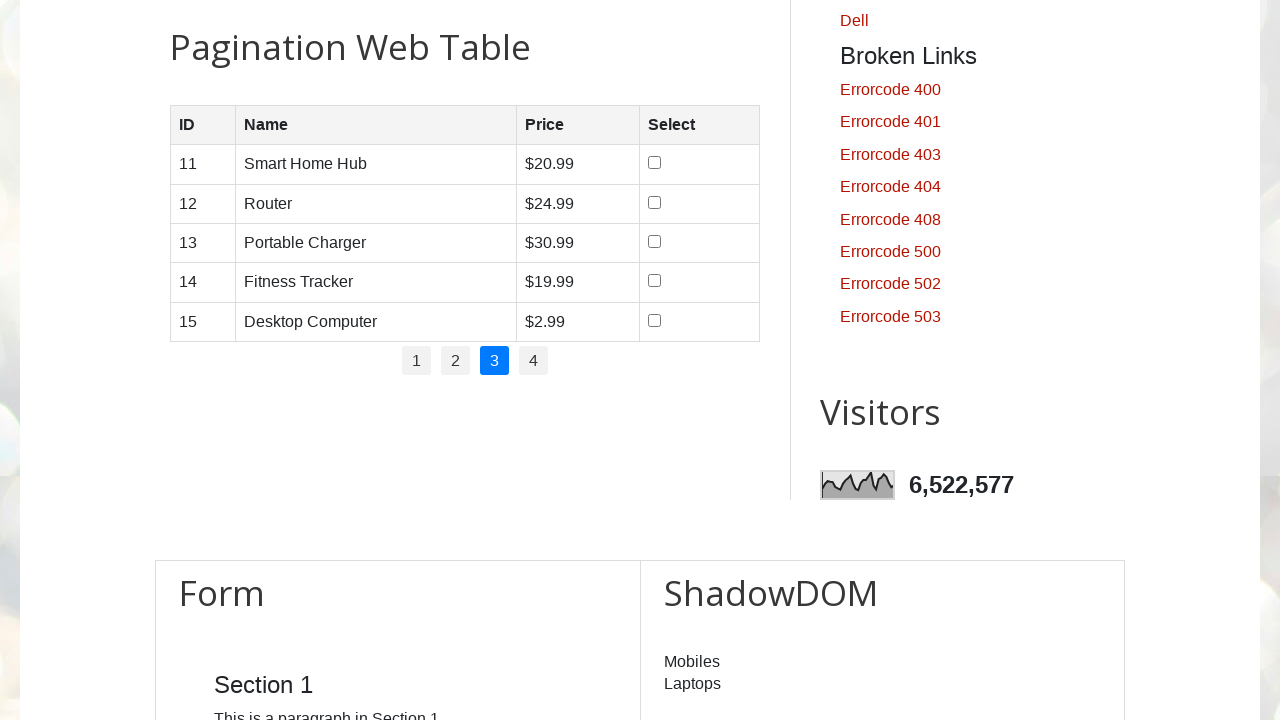

Retrieved checkbox count for page 3: 5 checkboxes
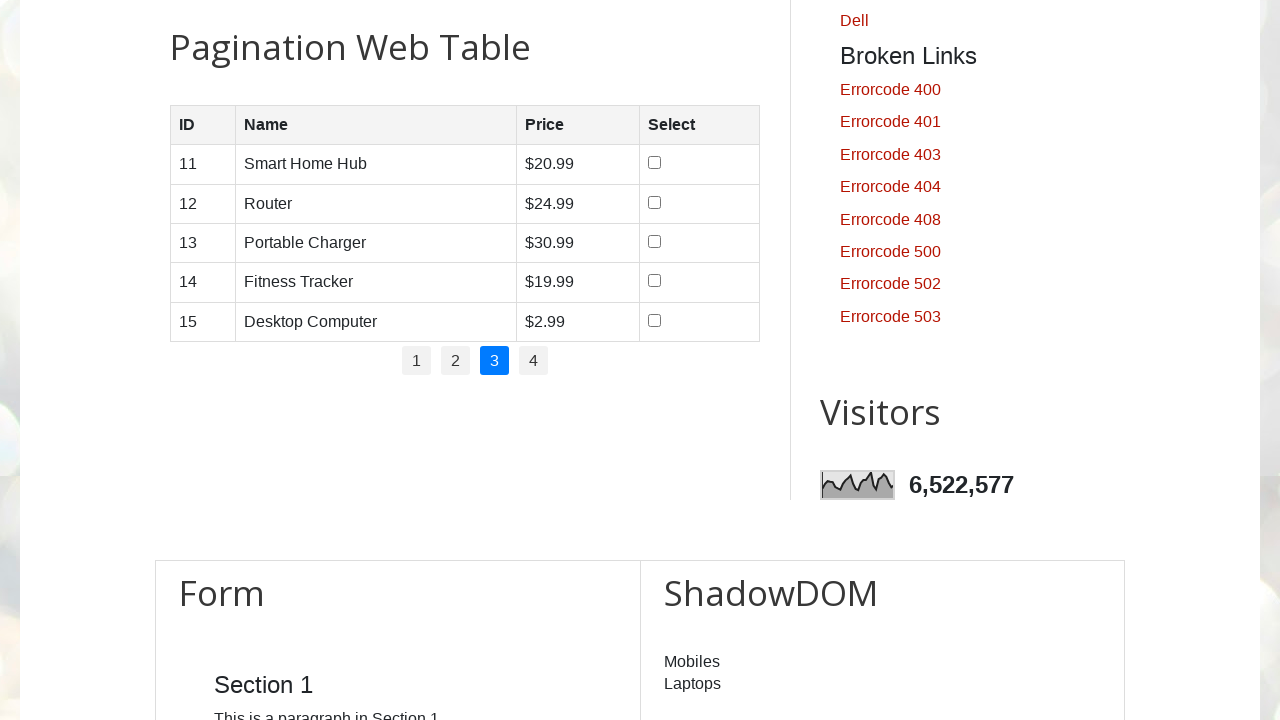

Waited before checking checkbox 1 on page 3
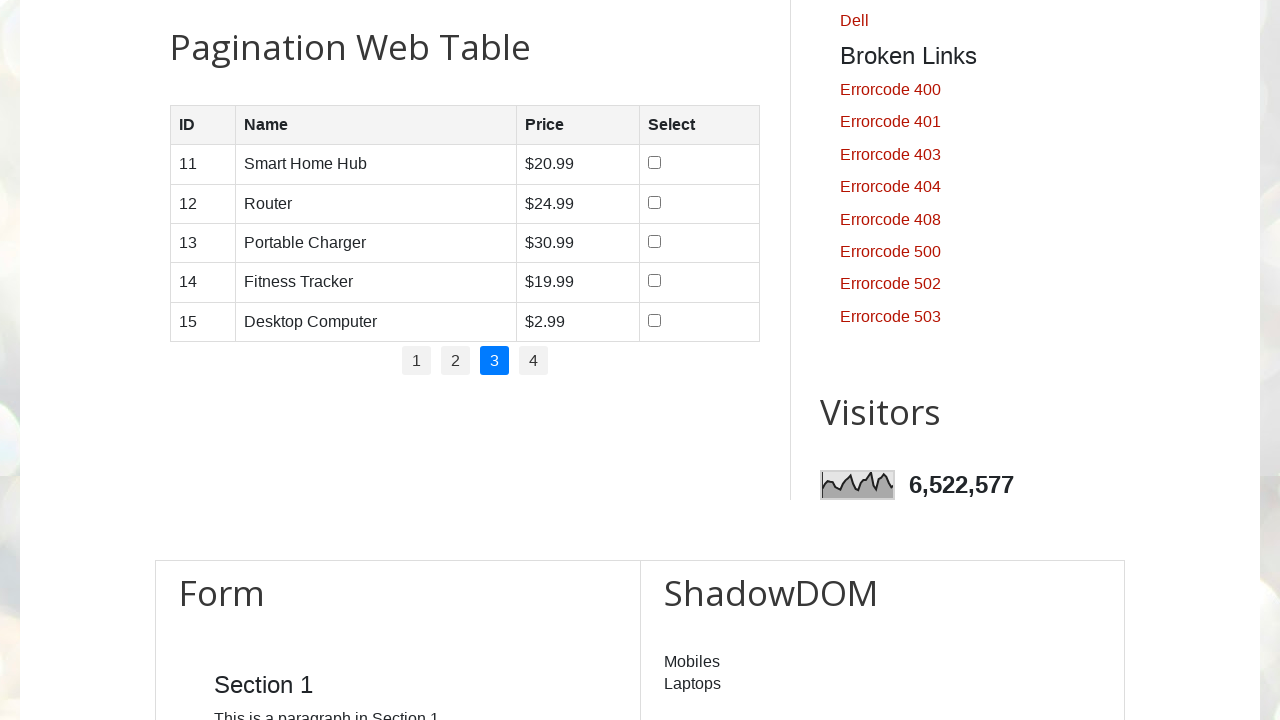

Checked checkbox 1 on page 3 at (655, 163) on table#productTable >> tbody tr >> td input[type="checkbox"] >> nth=0
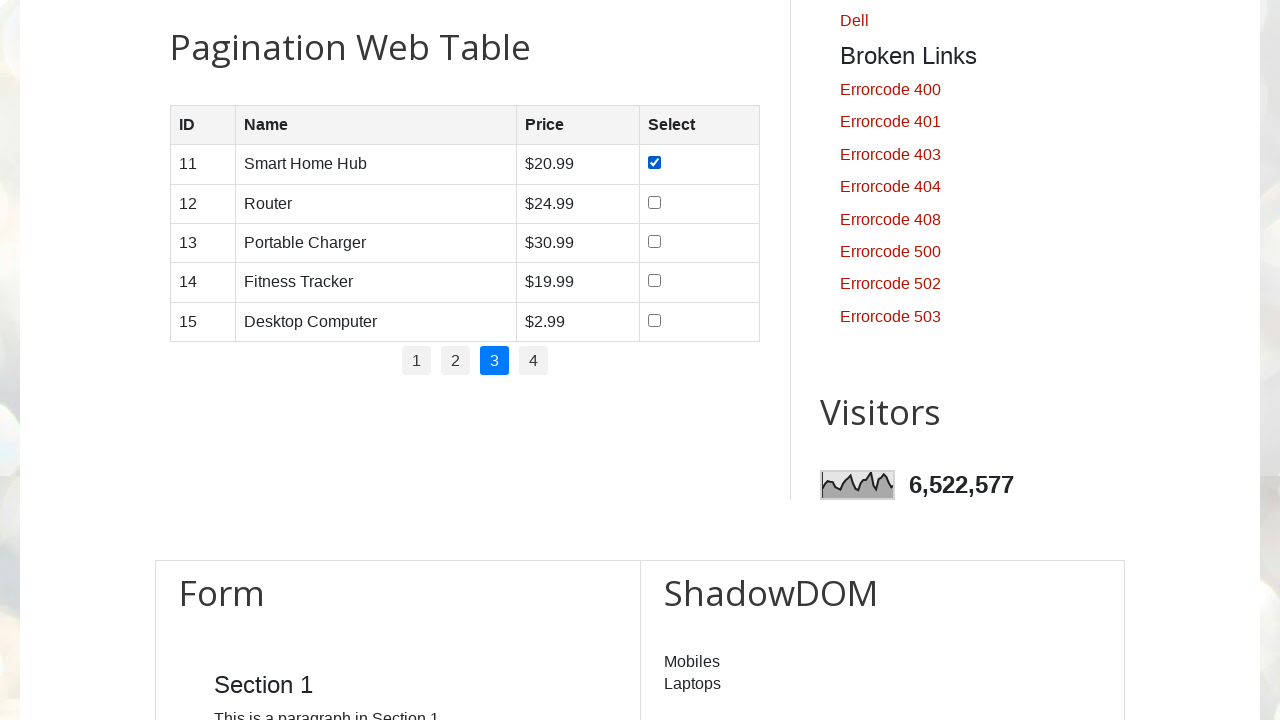

Waited before checking checkbox 2 on page 3
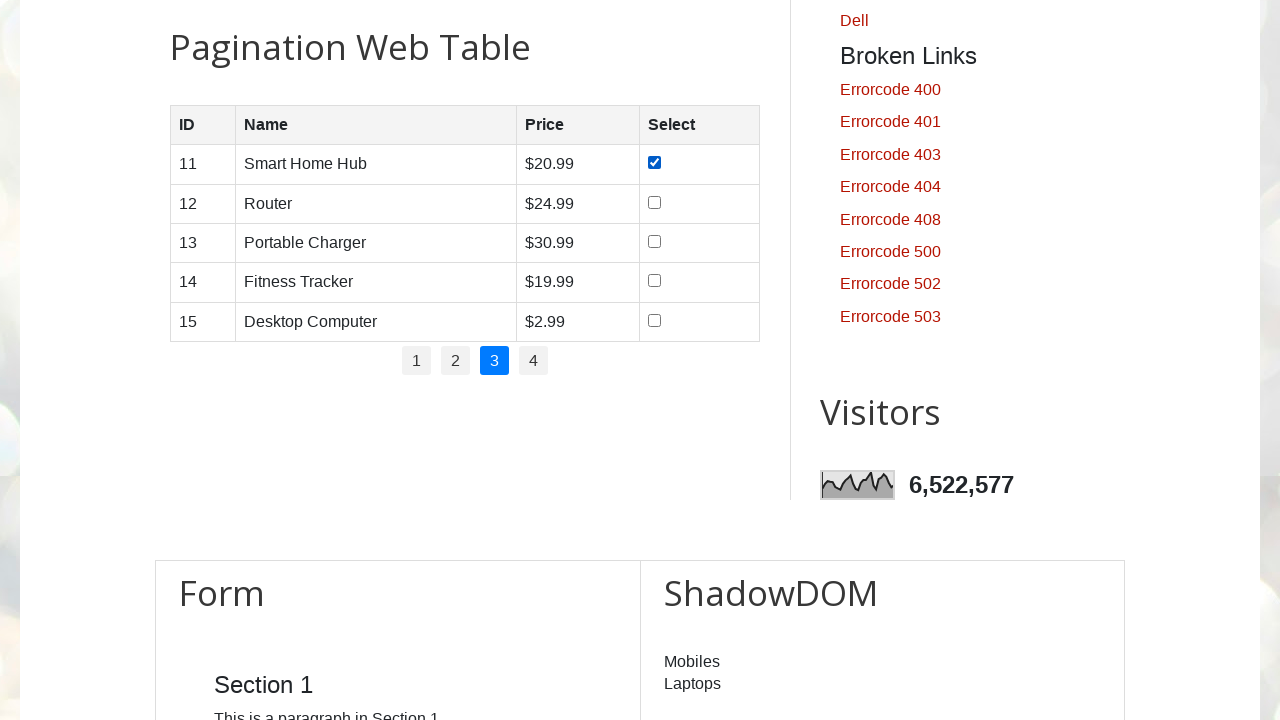

Checked checkbox 2 on page 3 at (655, 202) on table#productTable >> tbody tr >> td input[type="checkbox"] >> nth=1
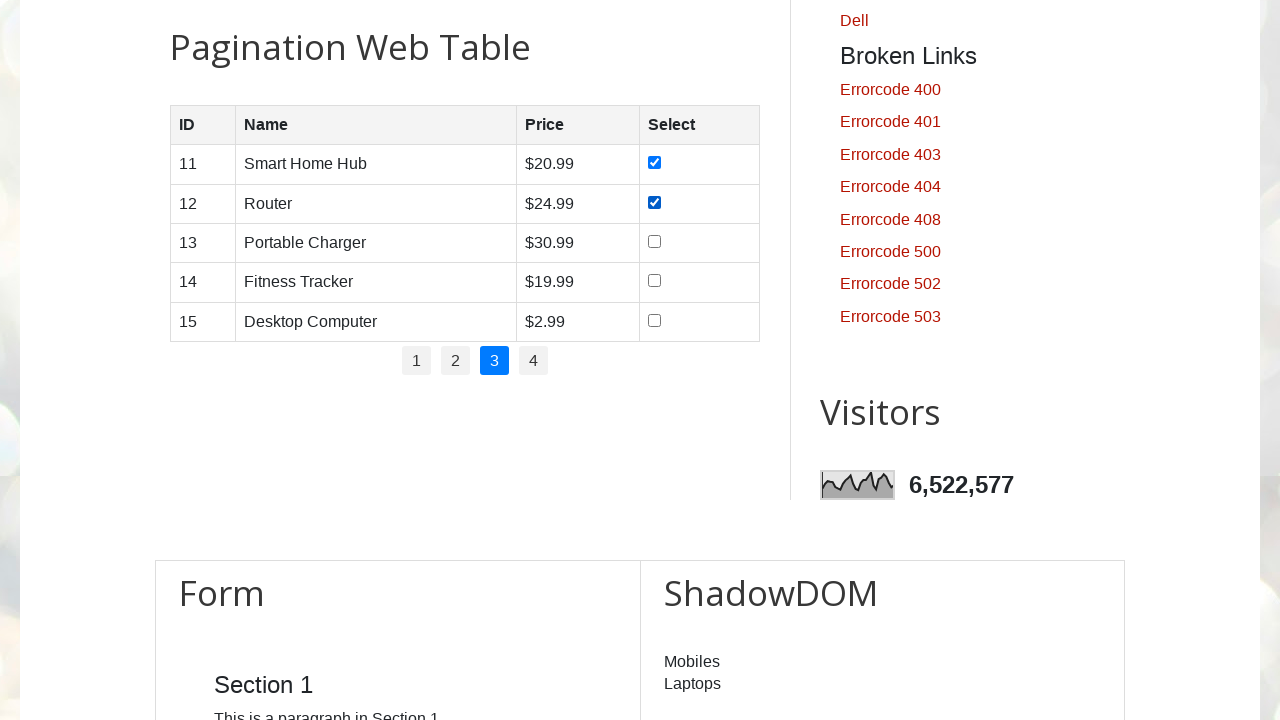

Waited before checking checkbox 3 on page 3
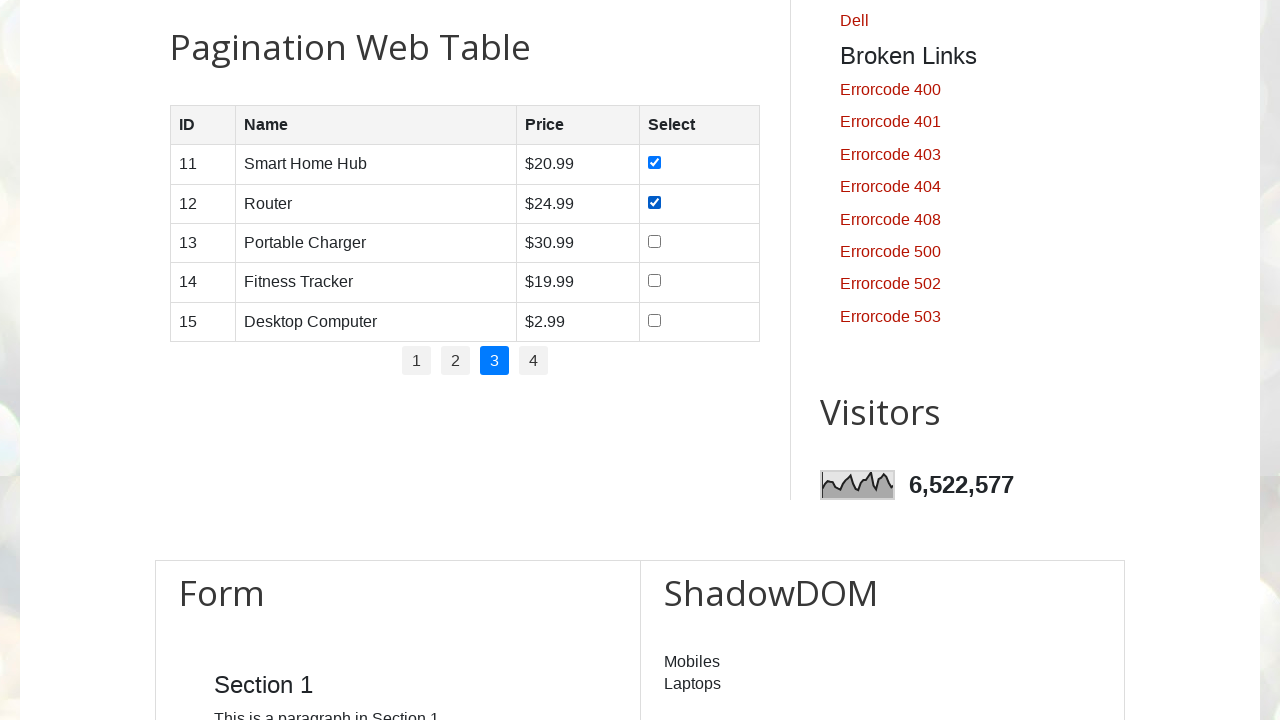

Checked checkbox 3 on page 3 at (655, 241) on table#productTable >> tbody tr >> td input[type="checkbox"] >> nth=2
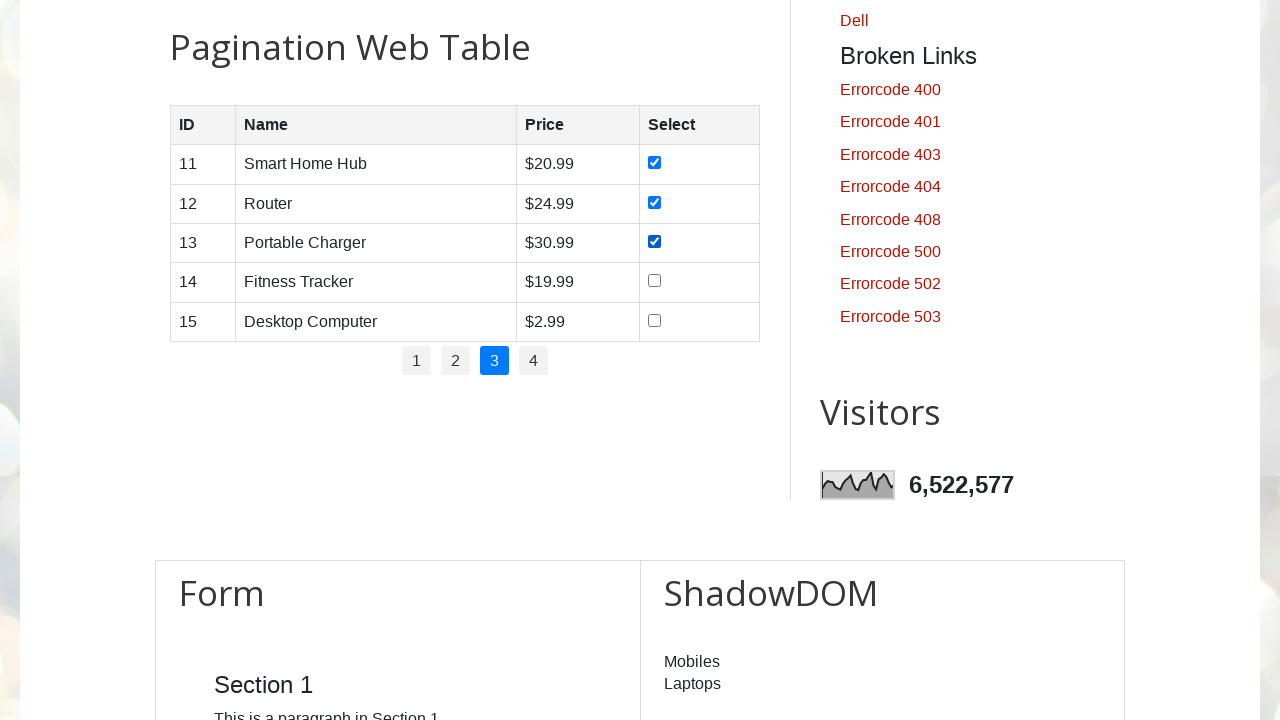

Waited before checking checkbox 4 on page 3
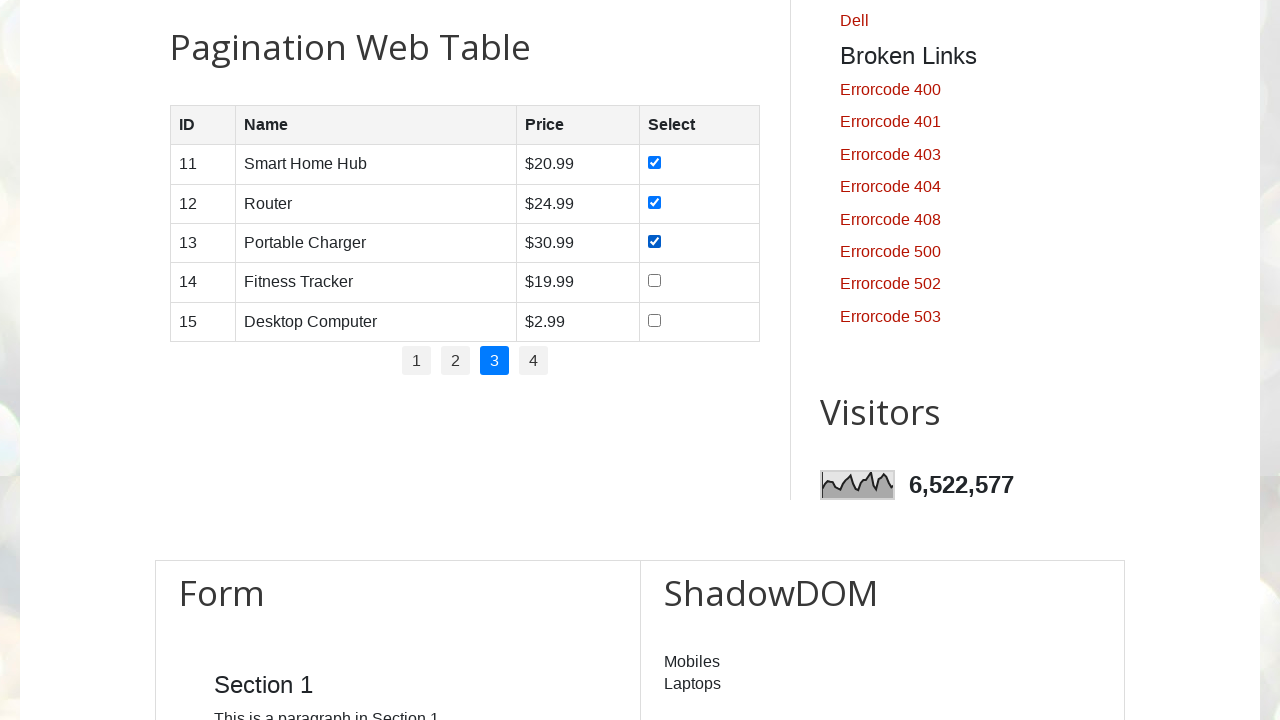

Checked checkbox 4 on page 3 at (655, 281) on table#productTable >> tbody tr >> td input[type="checkbox"] >> nth=3
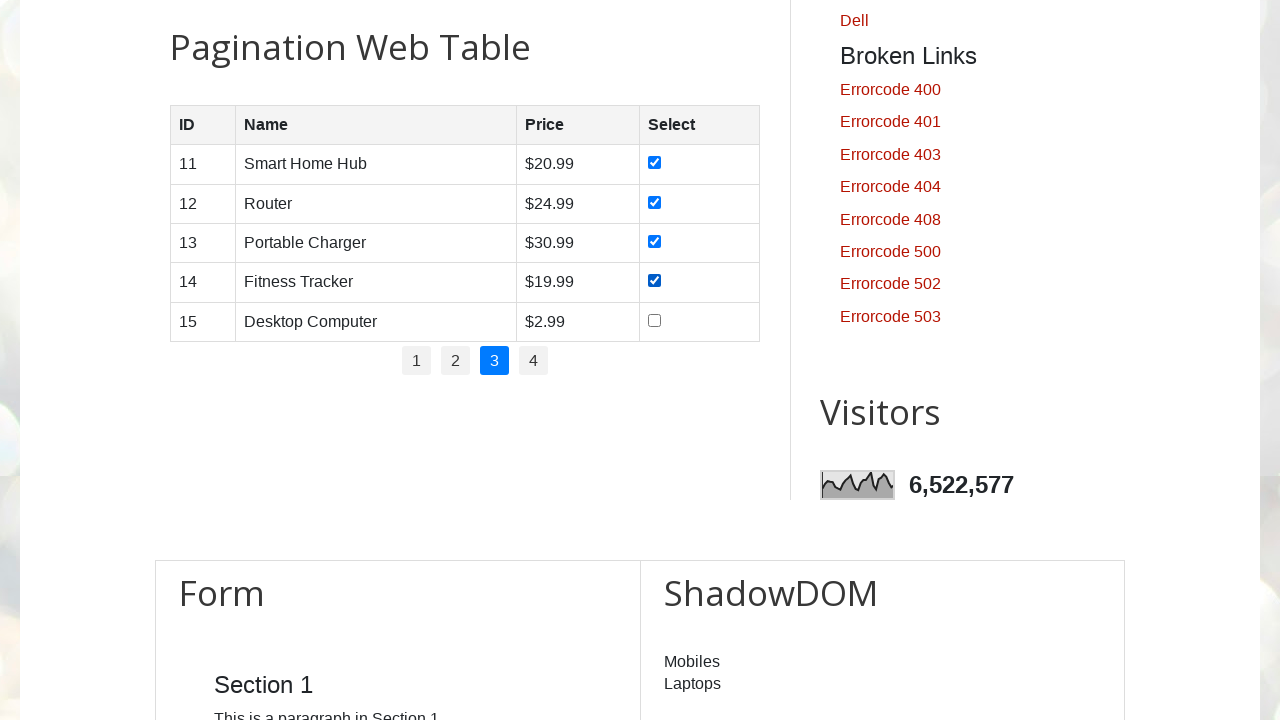

Waited before checking checkbox 5 on page 3
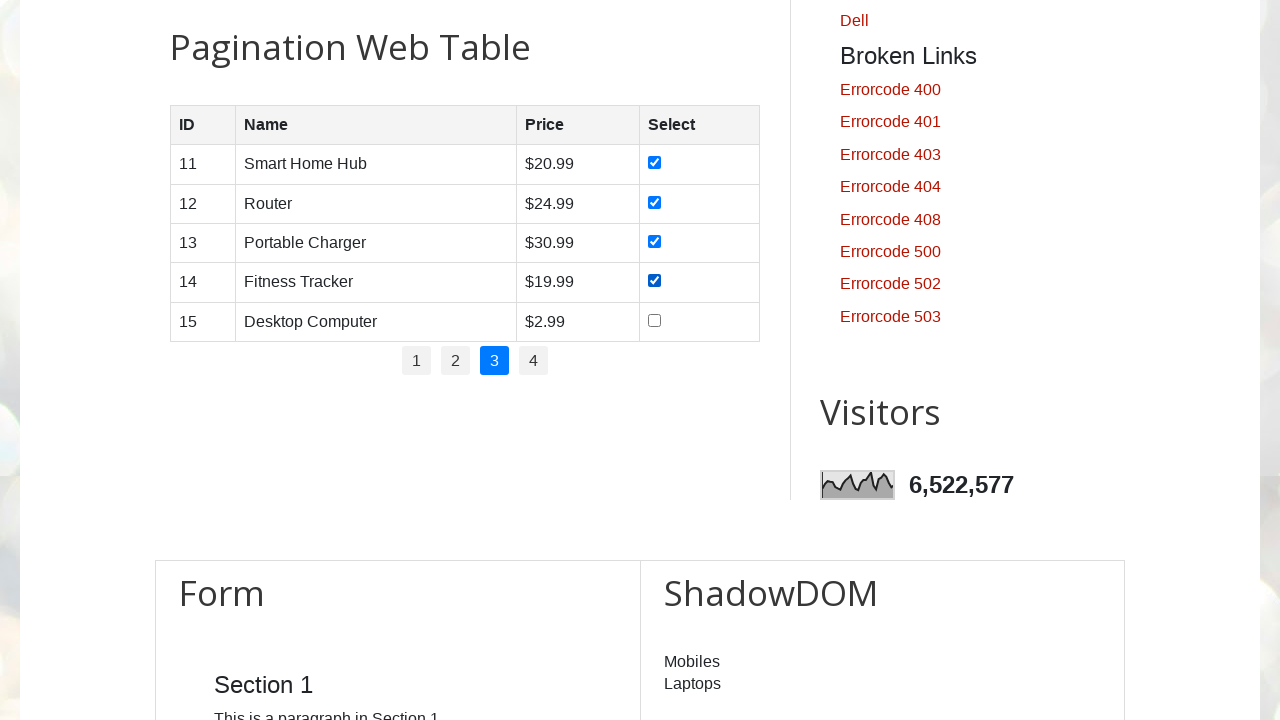

Checked checkbox 5 on page 3 at (655, 320) on table#productTable >> tbody tr >> td input[type="checkbox"] >> nth=4
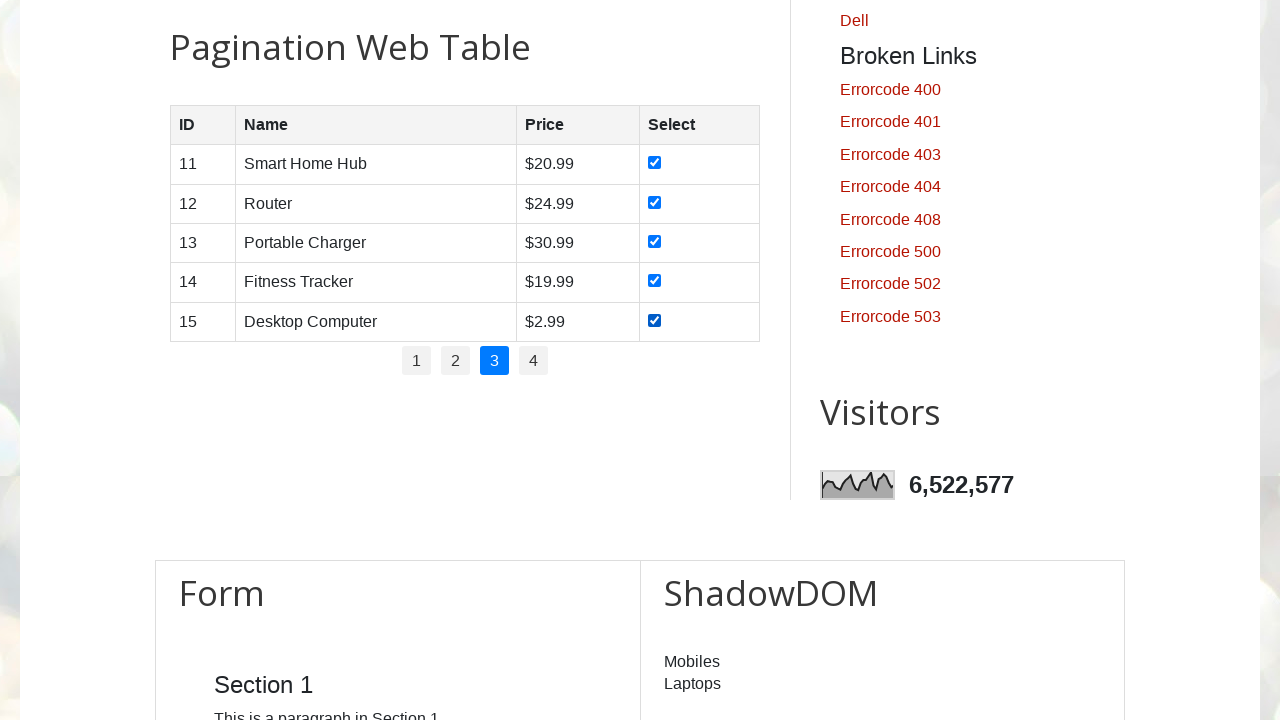

Clicked on page 4 link at (534, 361) on ul#pagination li >> nth=3 >> a
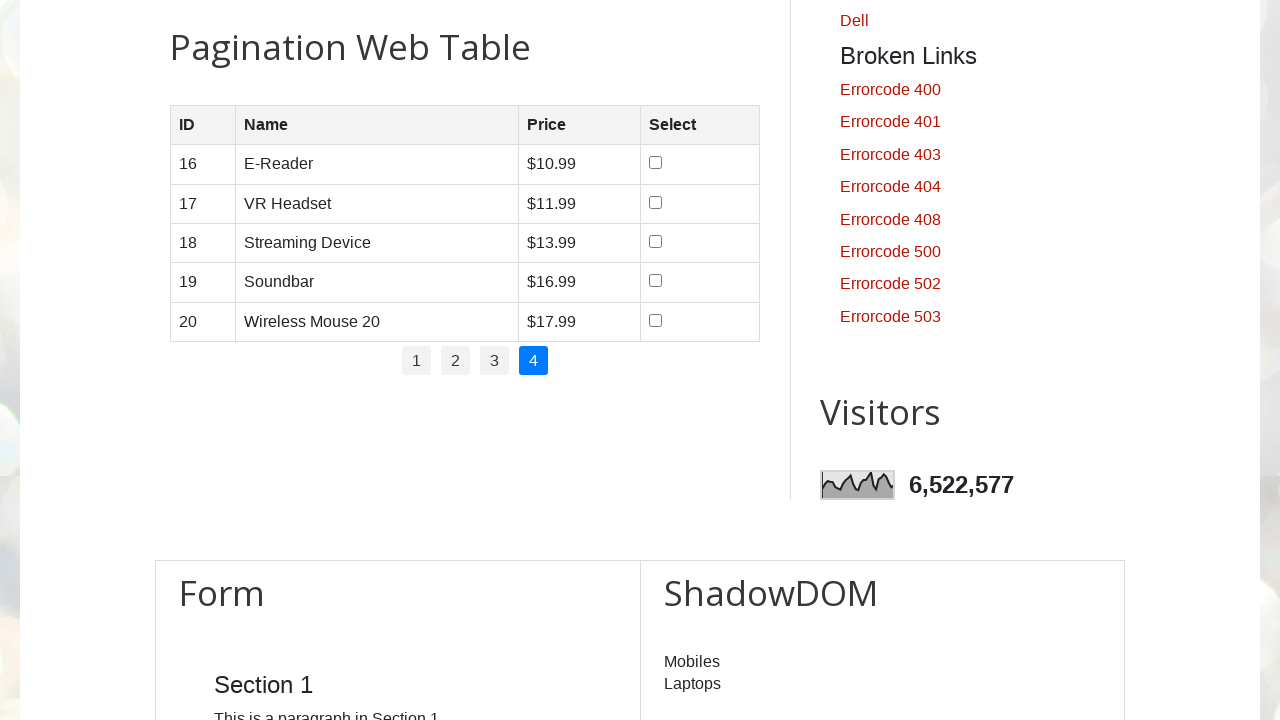

Waited for page content to load
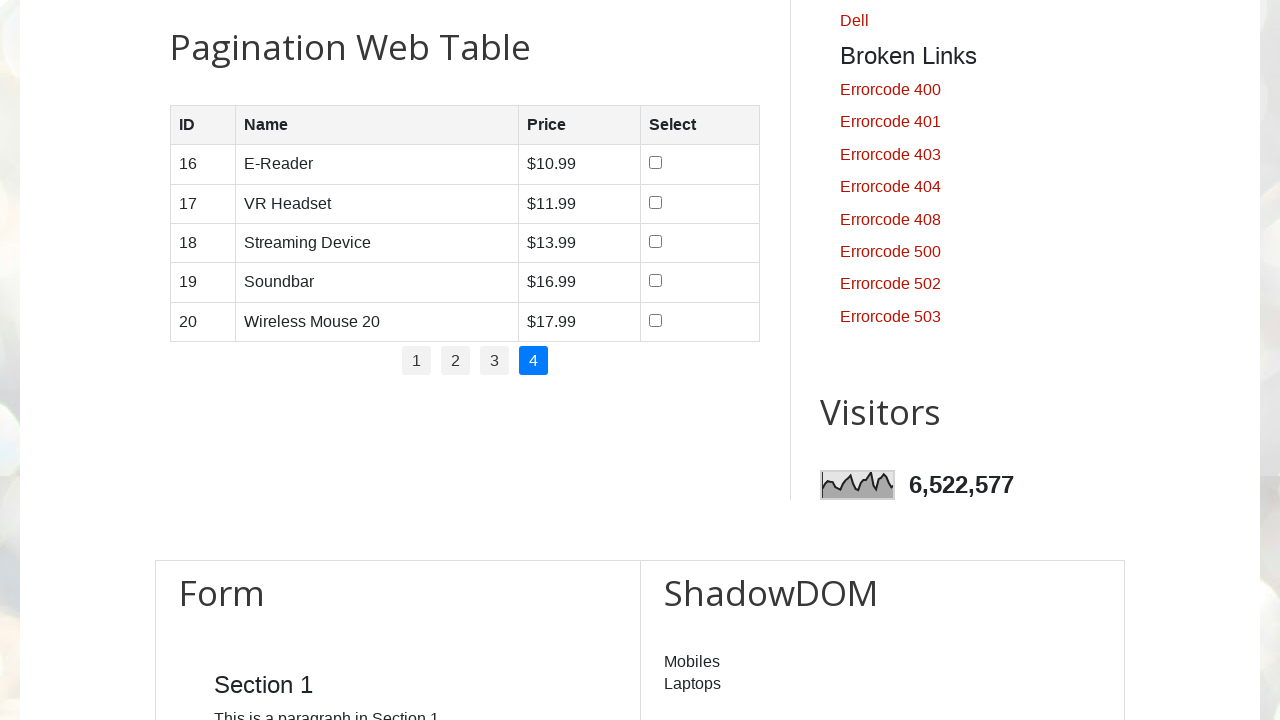

Located all rows in table on page 4
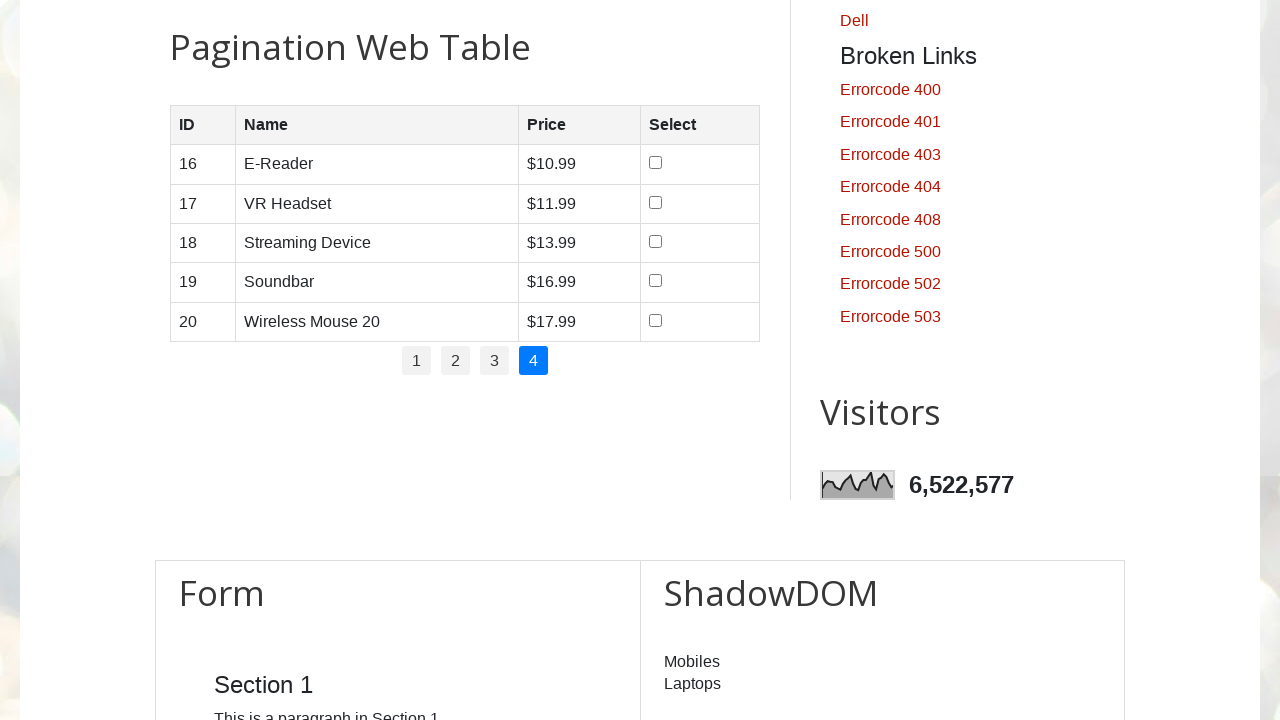

Located all checkboxes in table rows on page 4
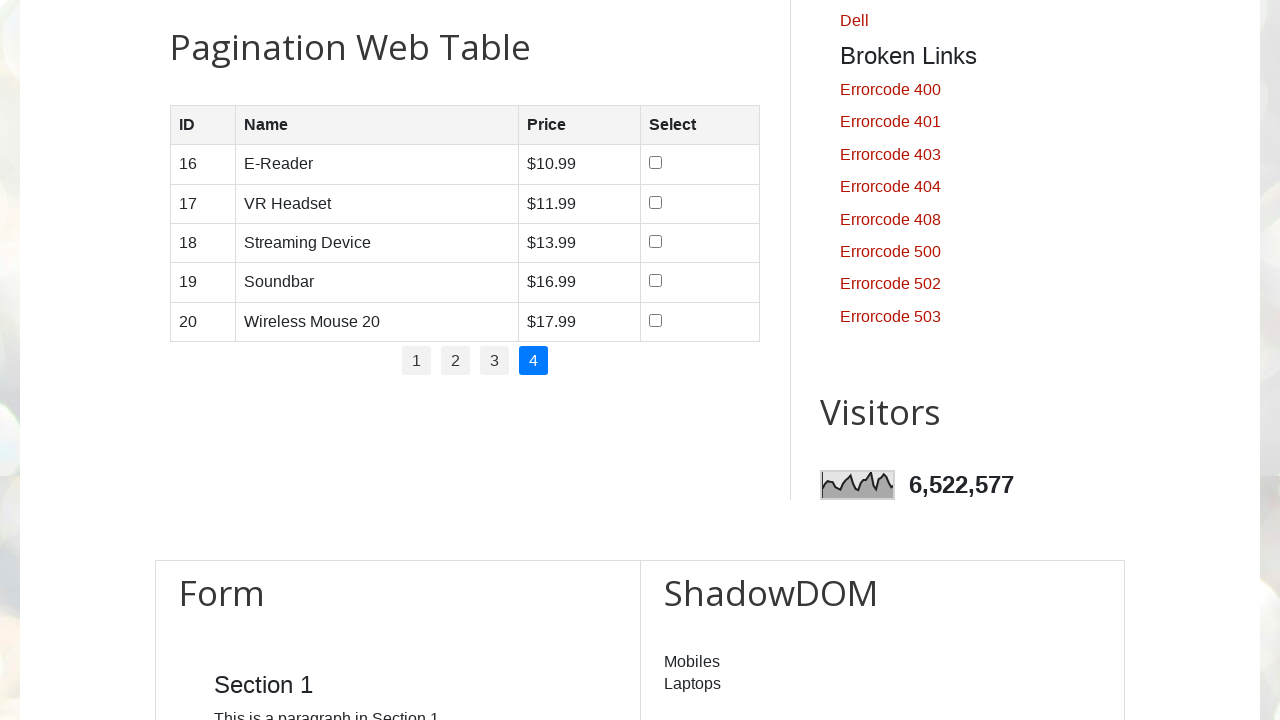

Retrieved checkbox count for page 4: 5 checkboxes
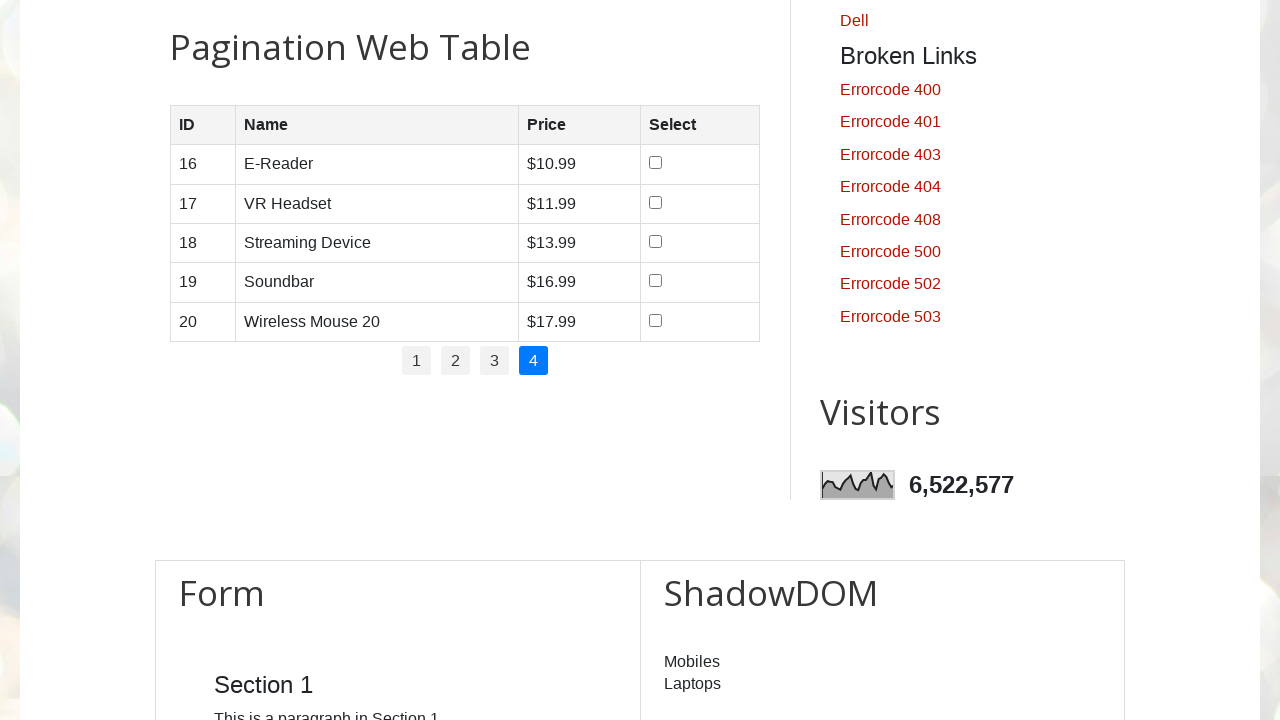

Waited before checking checkbox 1 on page 4
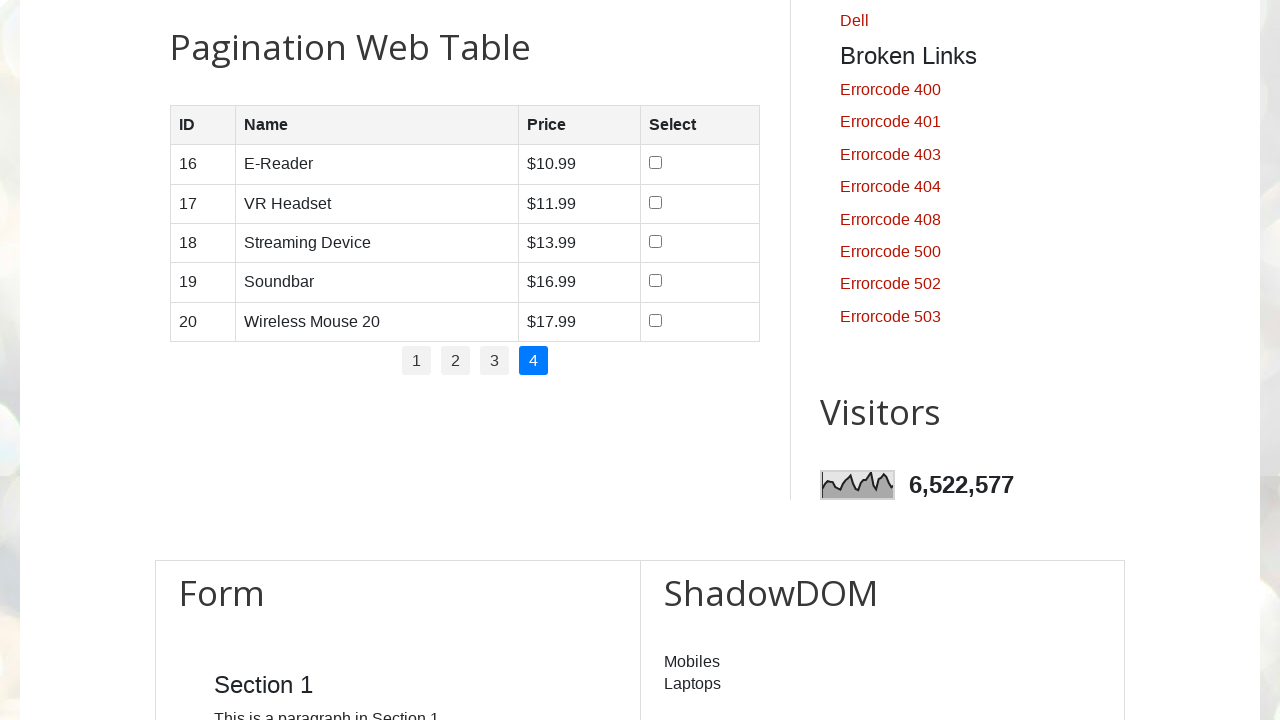

Checked checkbox 1 on page 4 at (656, 163) on table#productTable >> tbody tr >> td input[type="checkbox"] >> nth=0
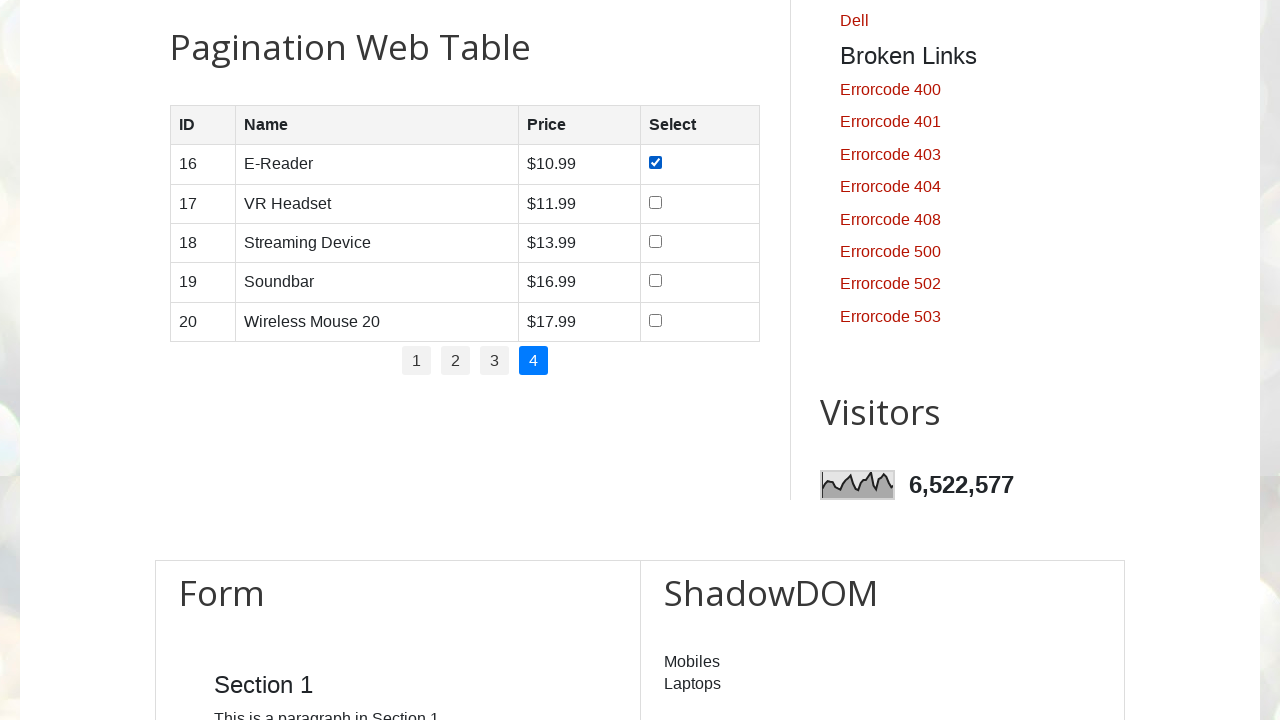

Waited before checking checkbox 2 on page 4
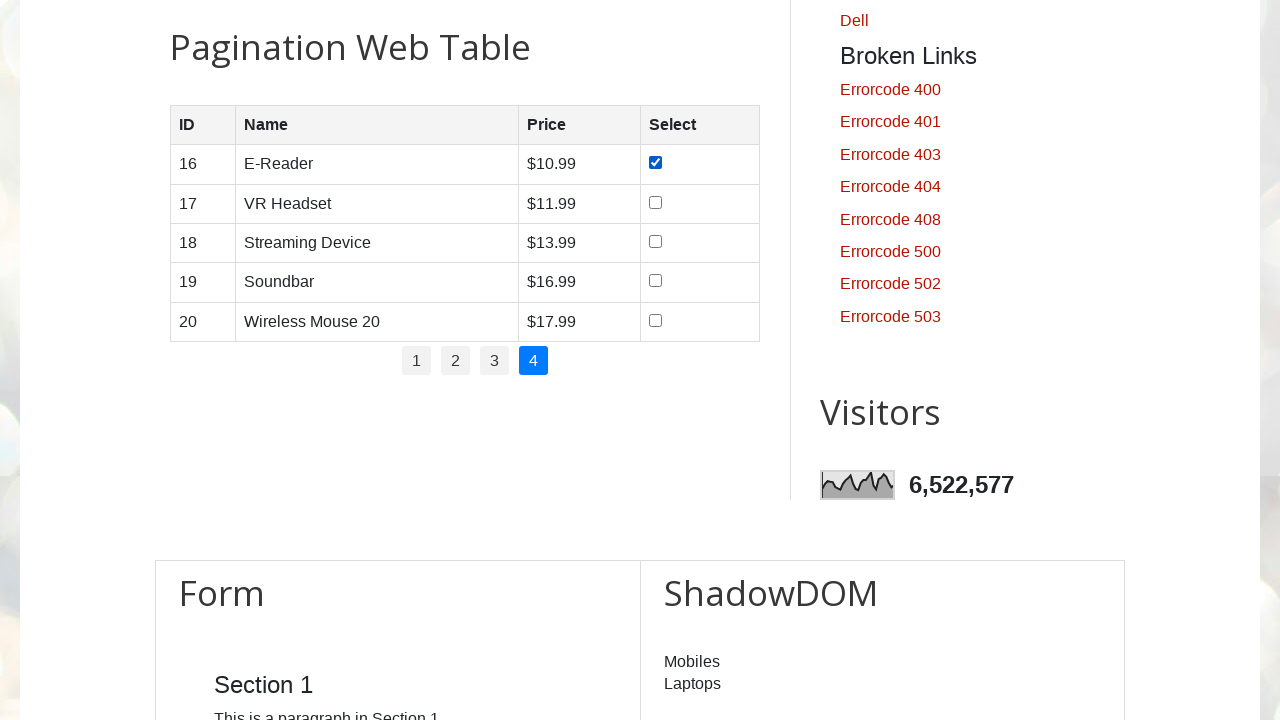

Checked checkbox 2 on page 4 at (656, 202) on table#productTable >> tbody tr >> td input[type="checkbox"] >> nth=1
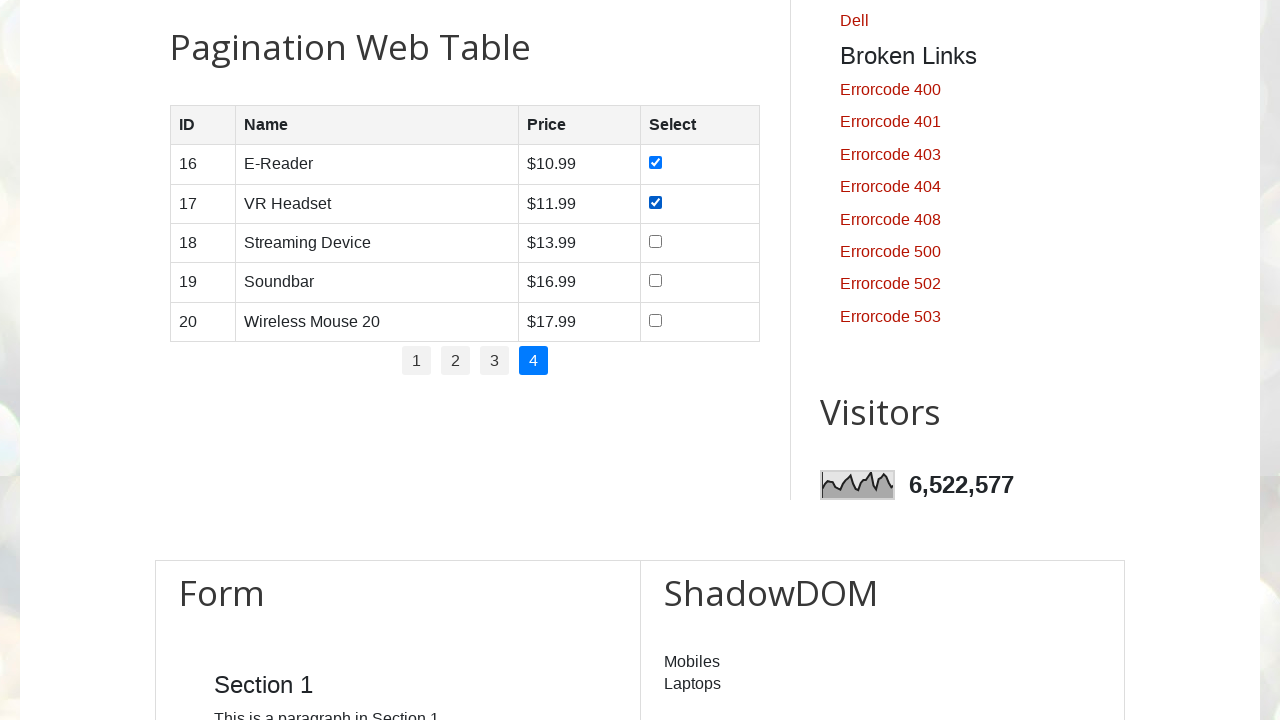

Waited before checking checkbox 3 on page 4
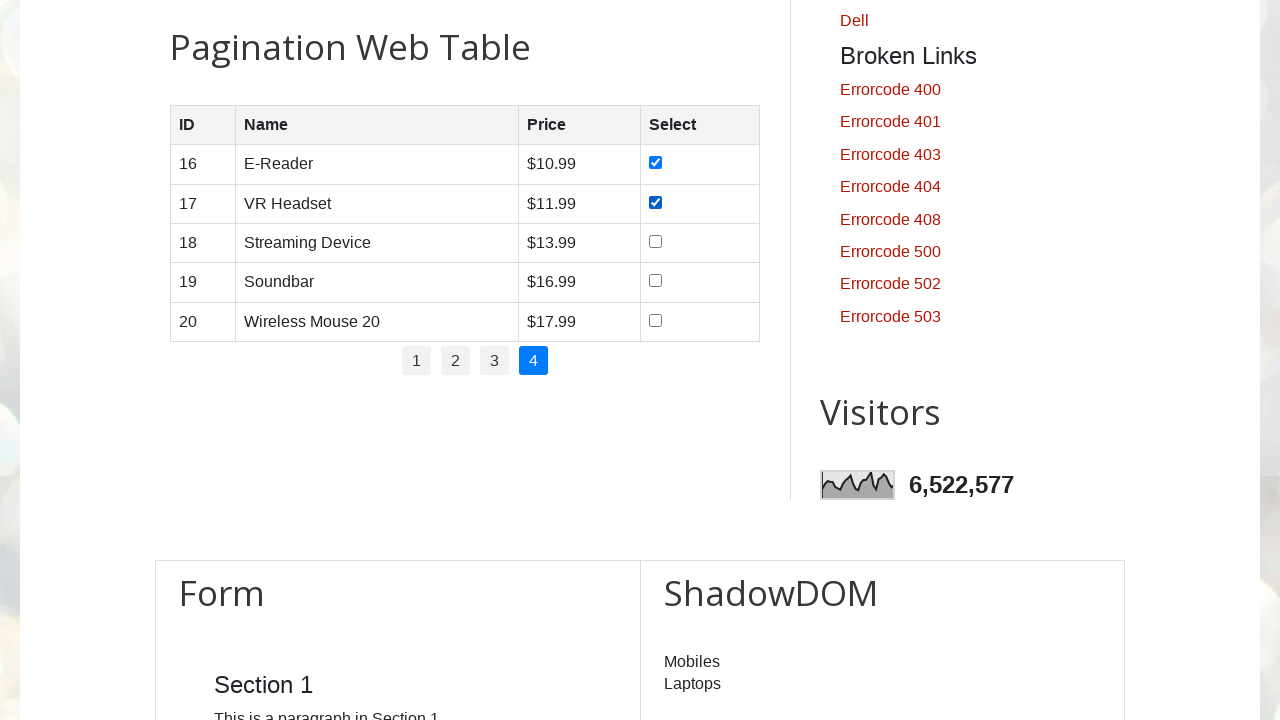

Checked checkbox 3 on page 4 at (656, 241) on table#productTable >> tbody tr >> td input[type="checkbox"] >> nth=2
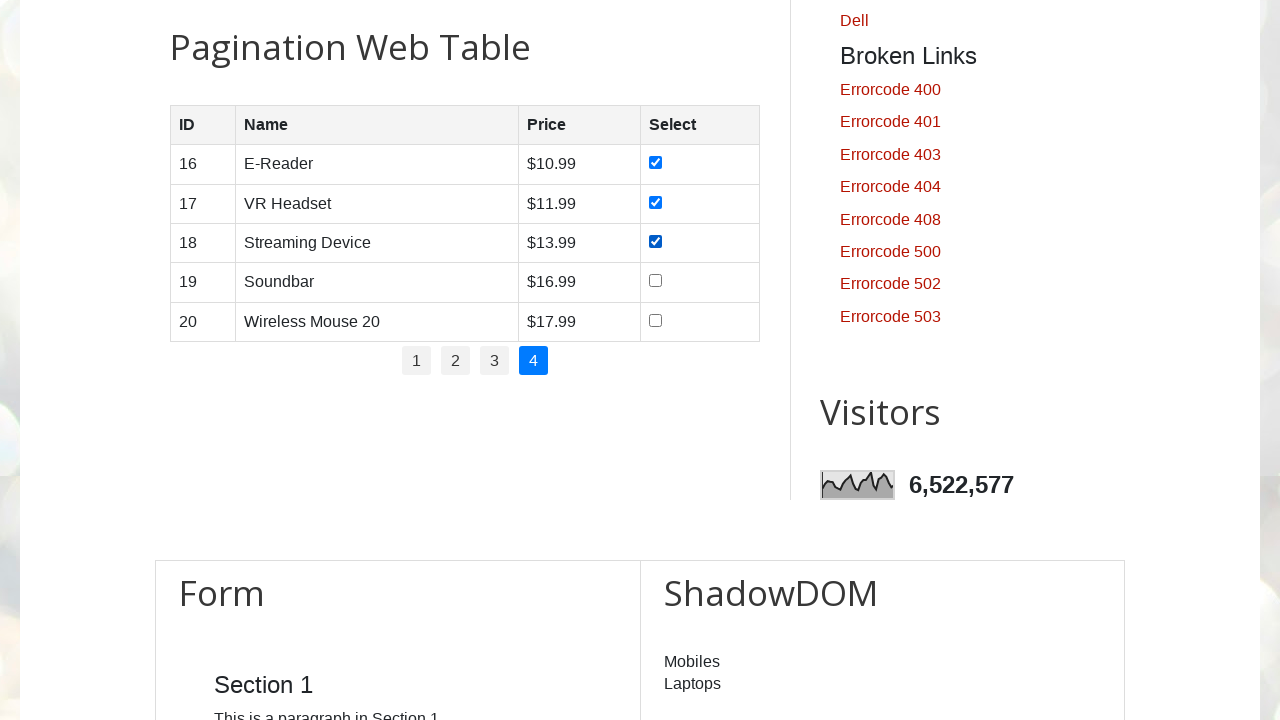

Waited before checking checkbox 4 on page 4
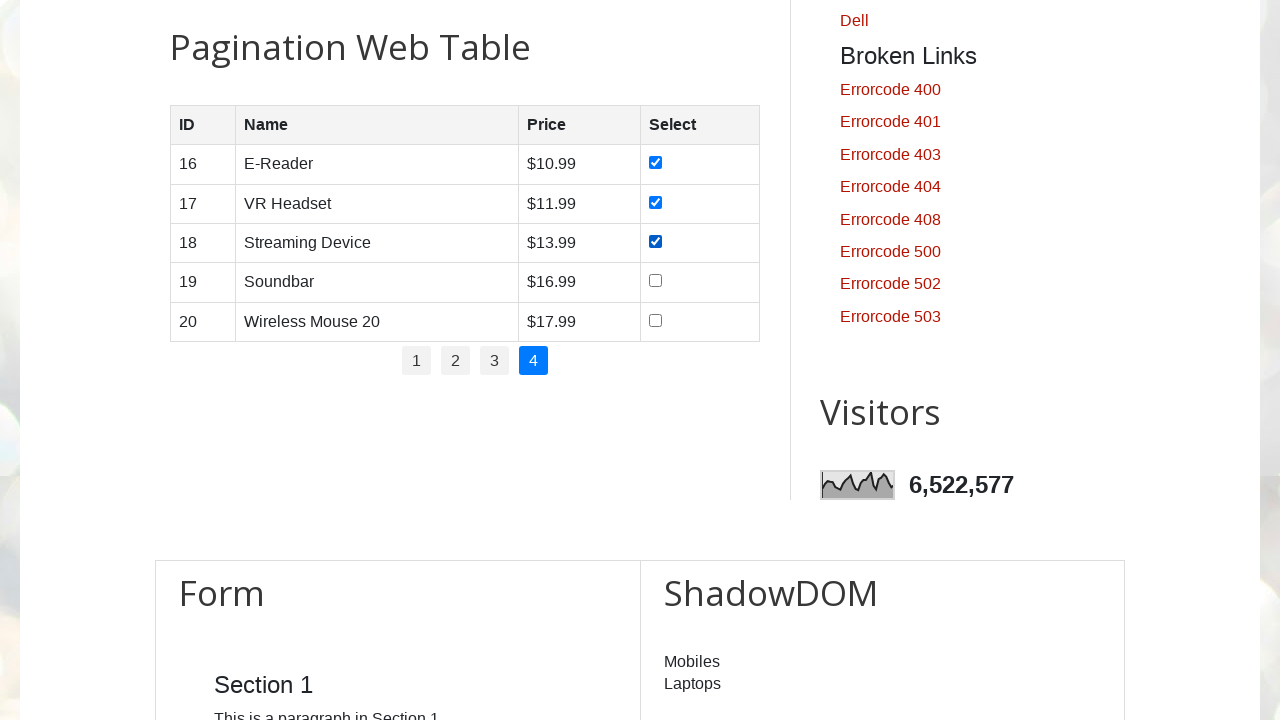

Checked checkbox 4 on page 4 at (656, 281) on table#productTable >> tbody tr >> td input[type="checkbox"] >> nth=3
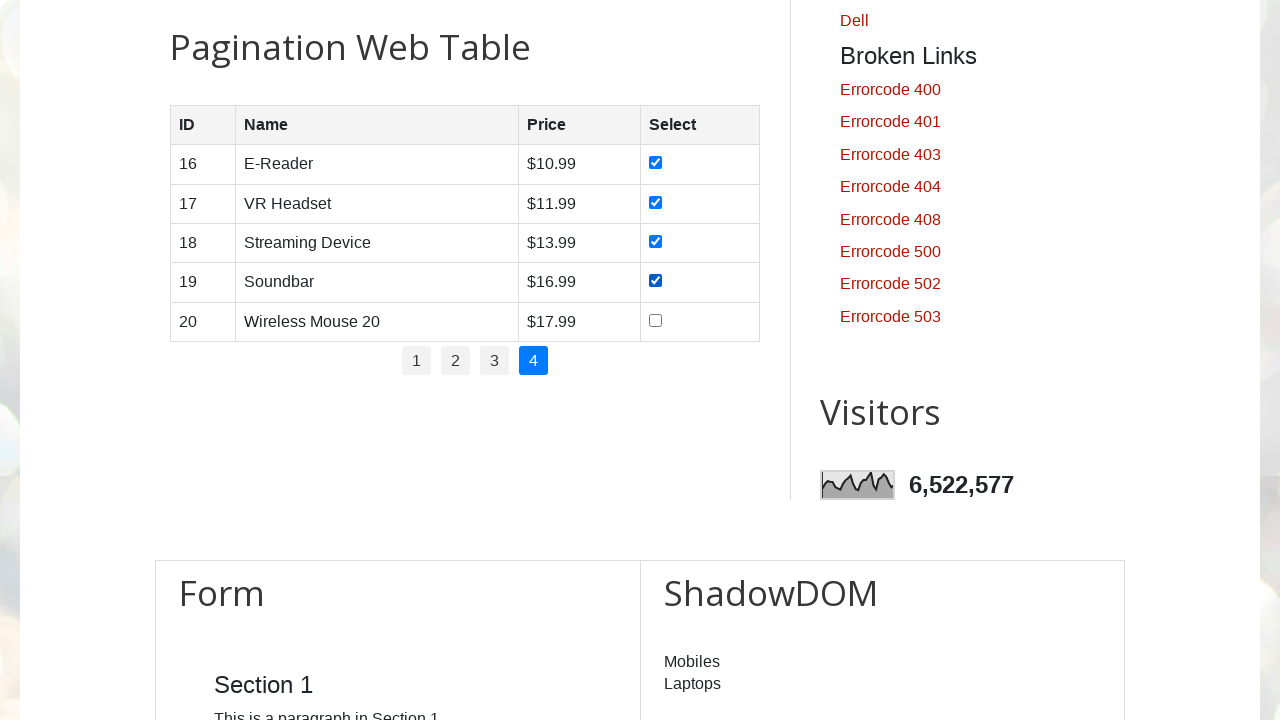

Waited before checking checkbox 5 on page 4
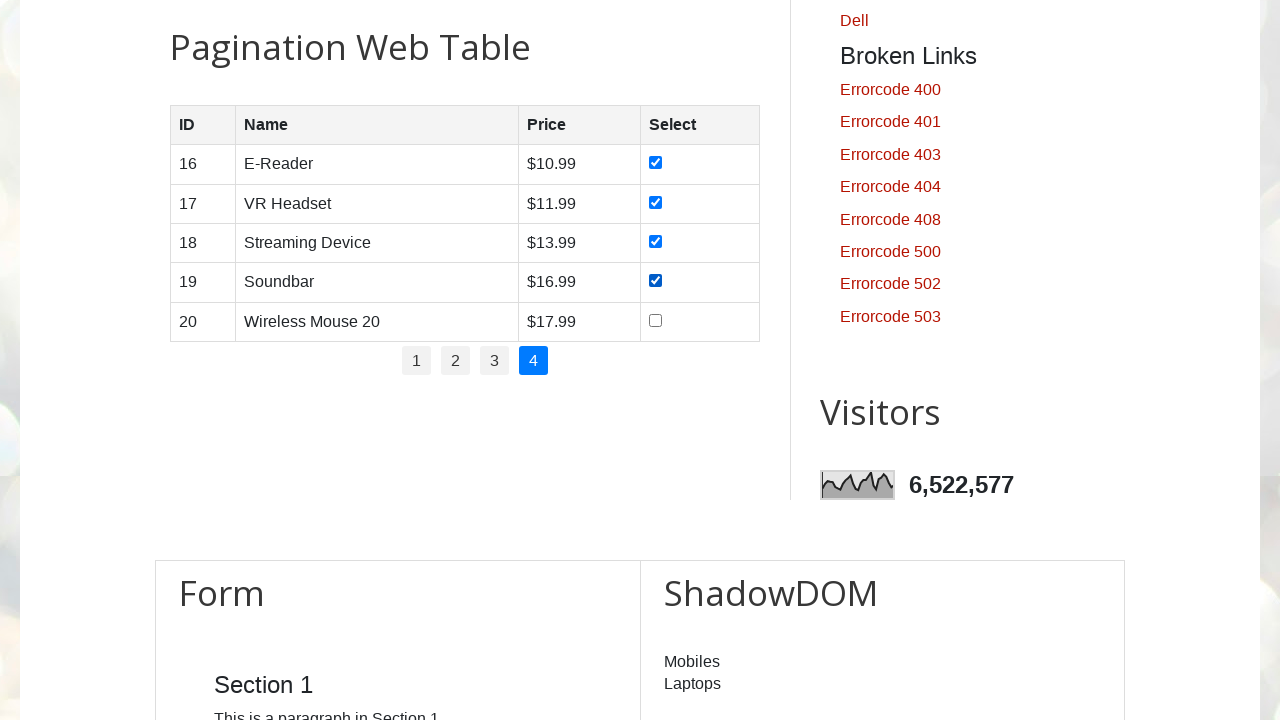

Checked checkbox 5 on page 4 at (656, 320) on table#productTable >> tbody tr >> td input[type="checkbox"] >> nth=4
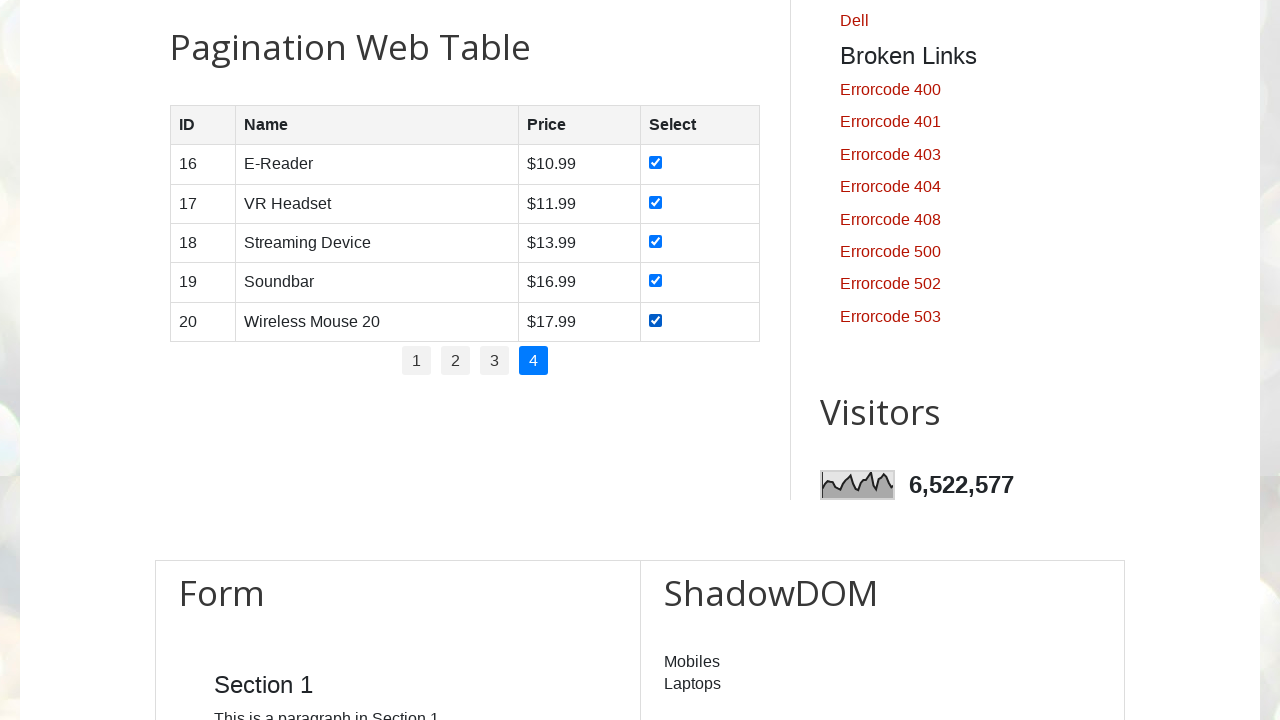

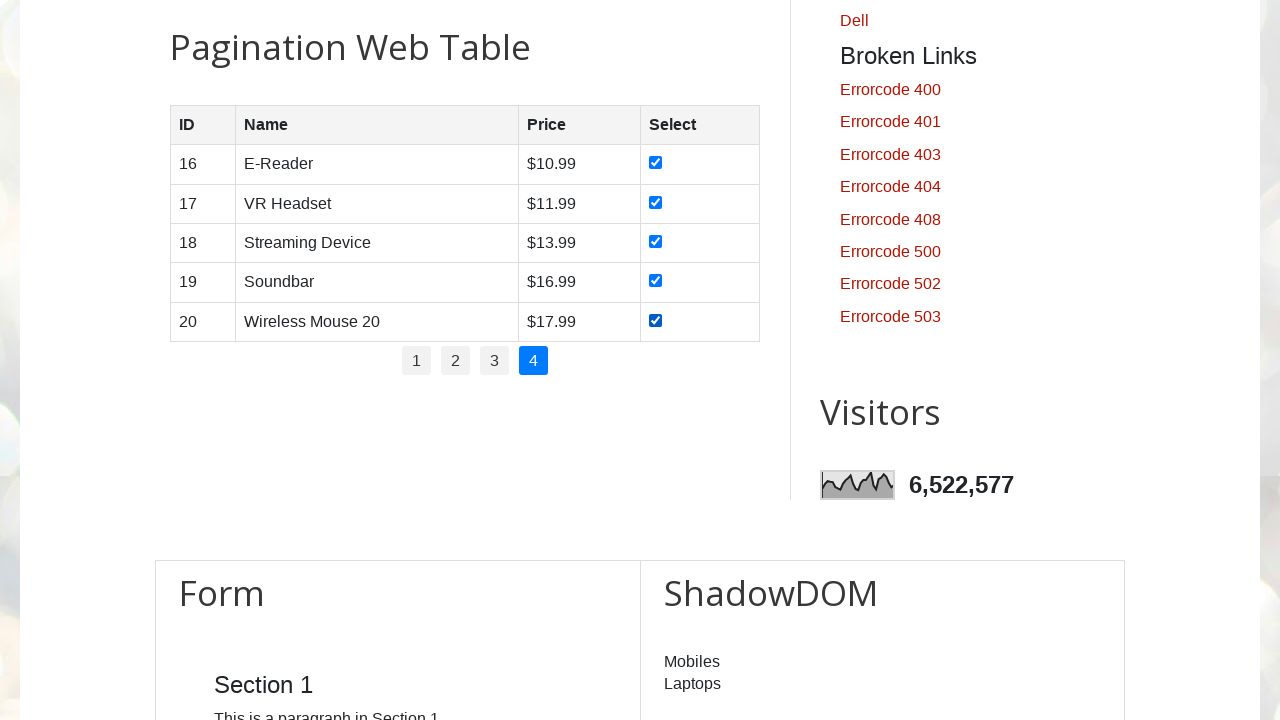